Fills out a comprehensive practice form on DemoQA including personal information (name, email, gender, phone), date of birth selection, subjects, hobbies, address, state and city dropdowns, then submits and verifies the entered data appears correctly in the confirmation table.

Starting URL: https://demoqa.com/automation-practice-form

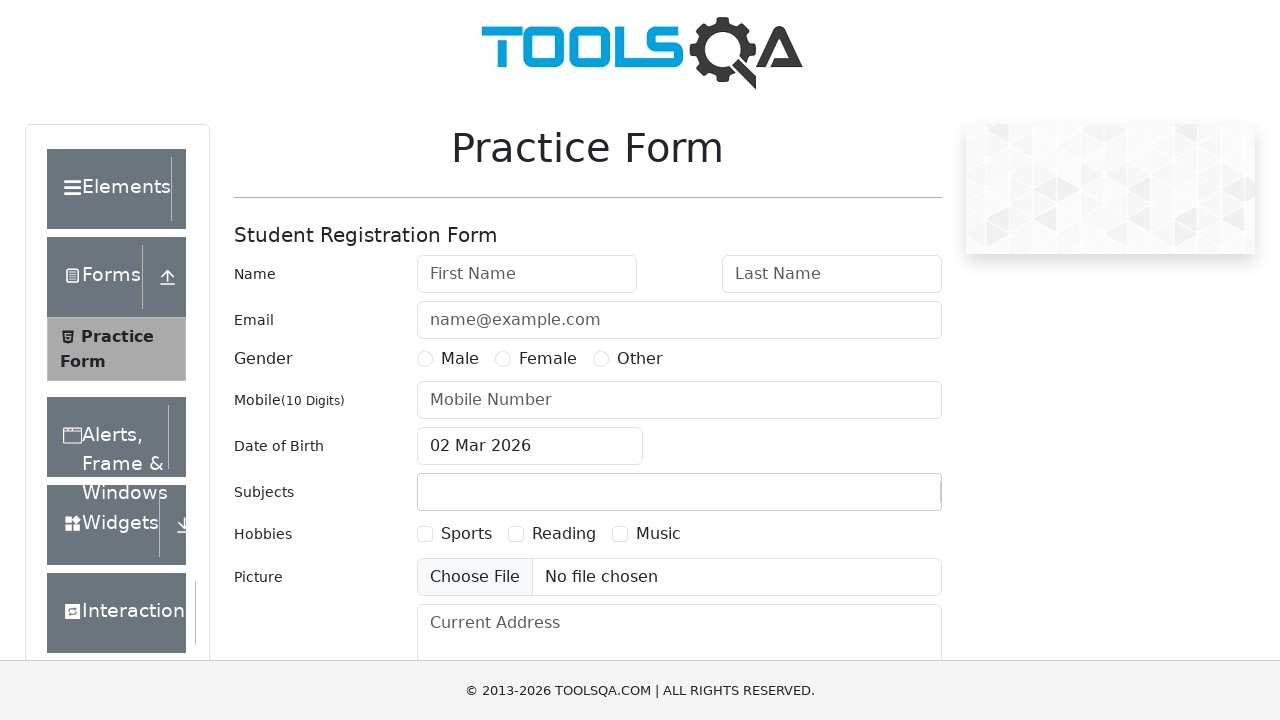

Removed fixed banner element from page
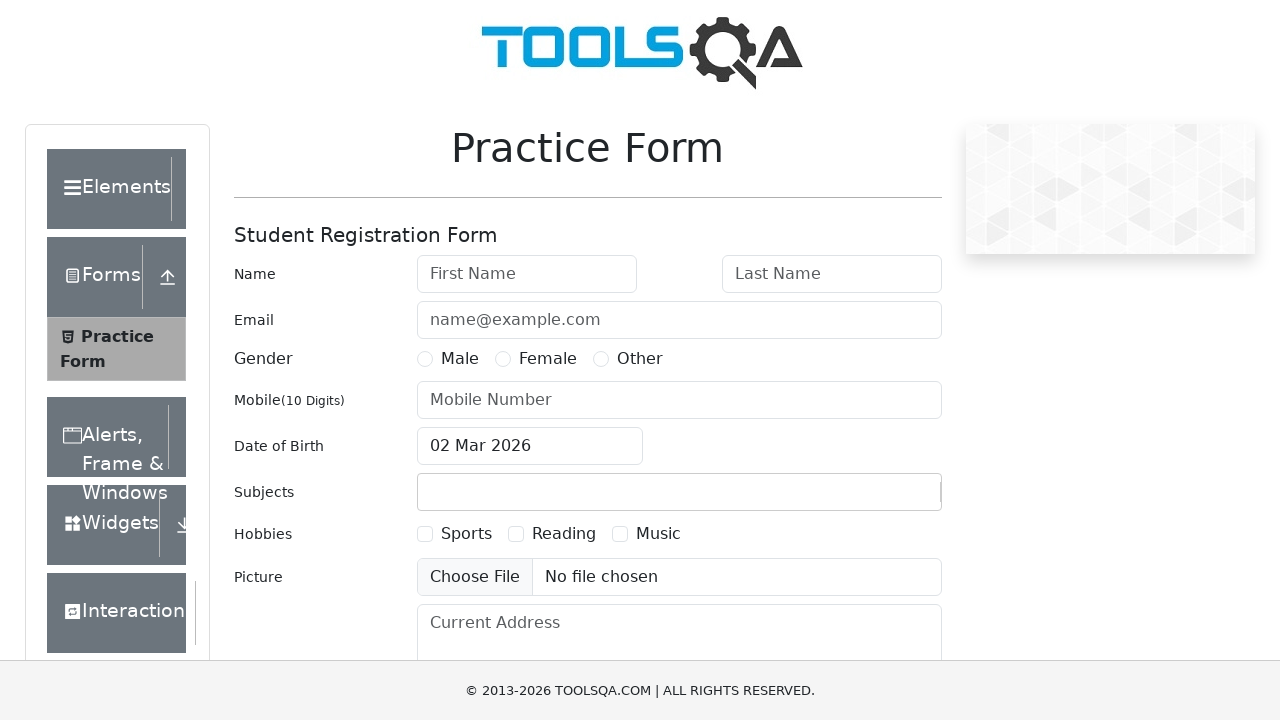

Removed footer element from page
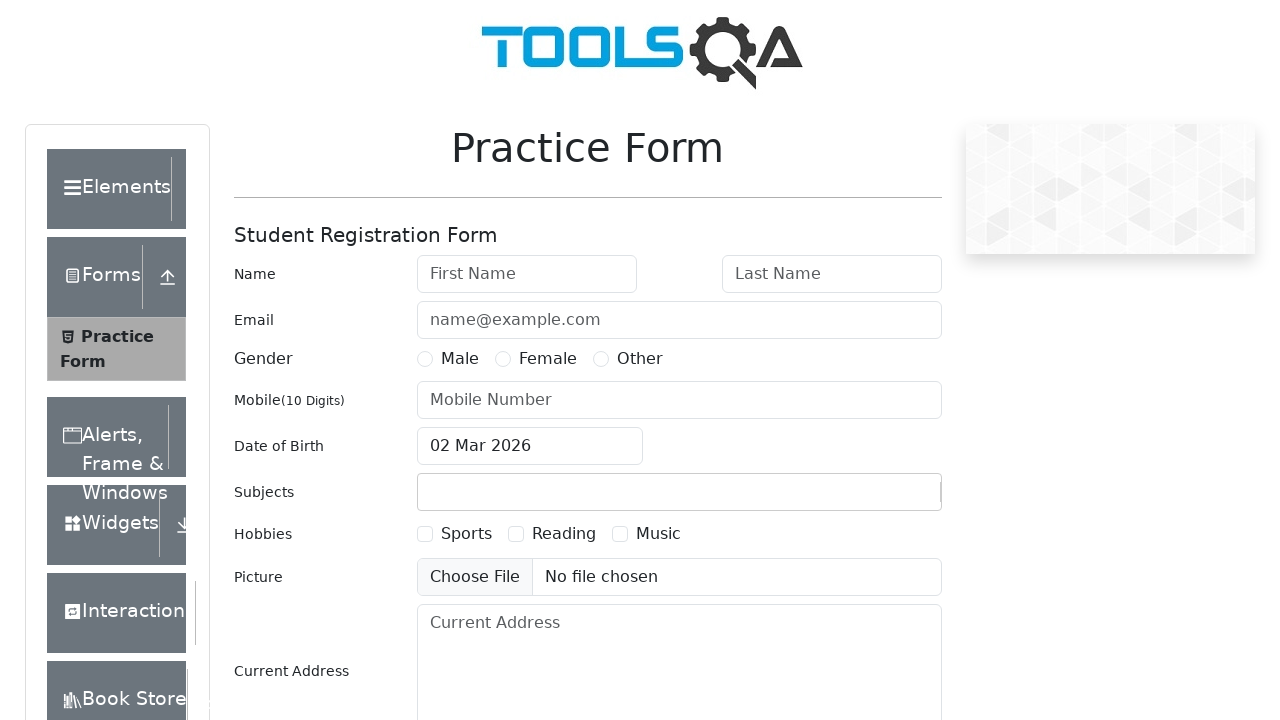

Filled first name field with 'Vladimir' on #firstName
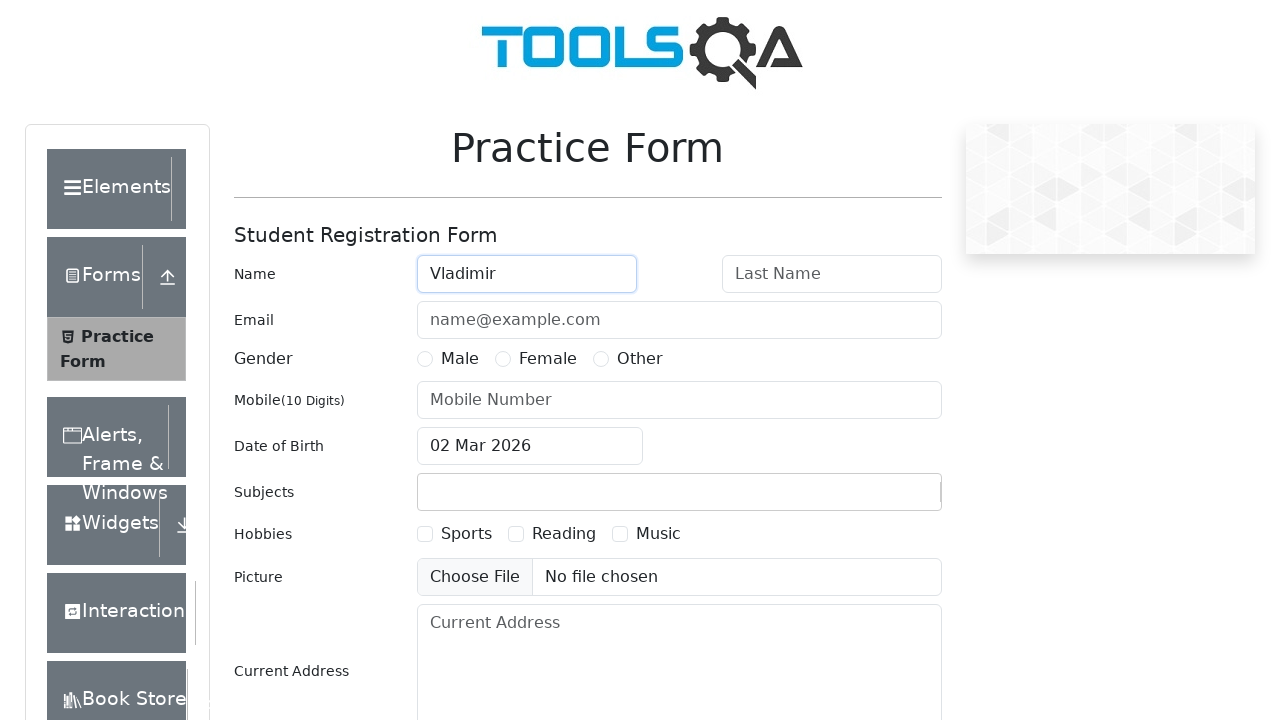

Filled last name field with 'Alekseev' on #lastName
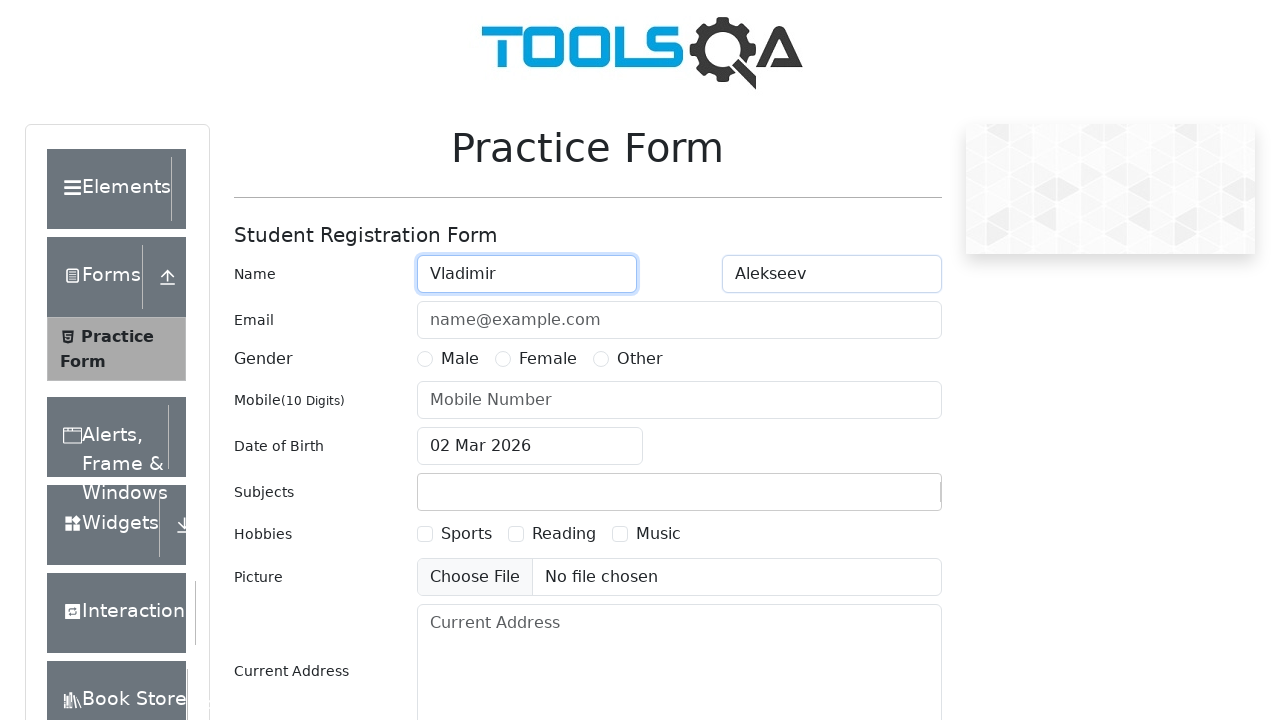

Filled email field with 'aetirodev@gmail.com' on #userEmail
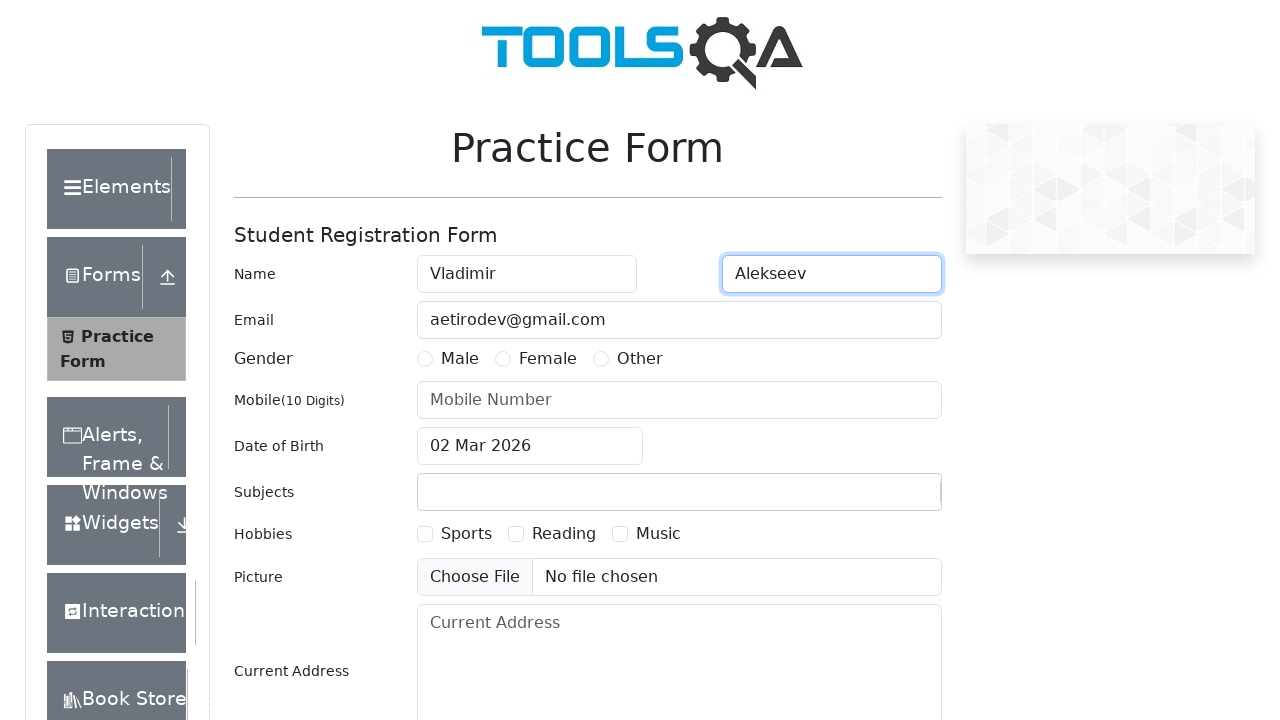

Selected Male gender option at (460, 359) on label[for='gender-radio-1']
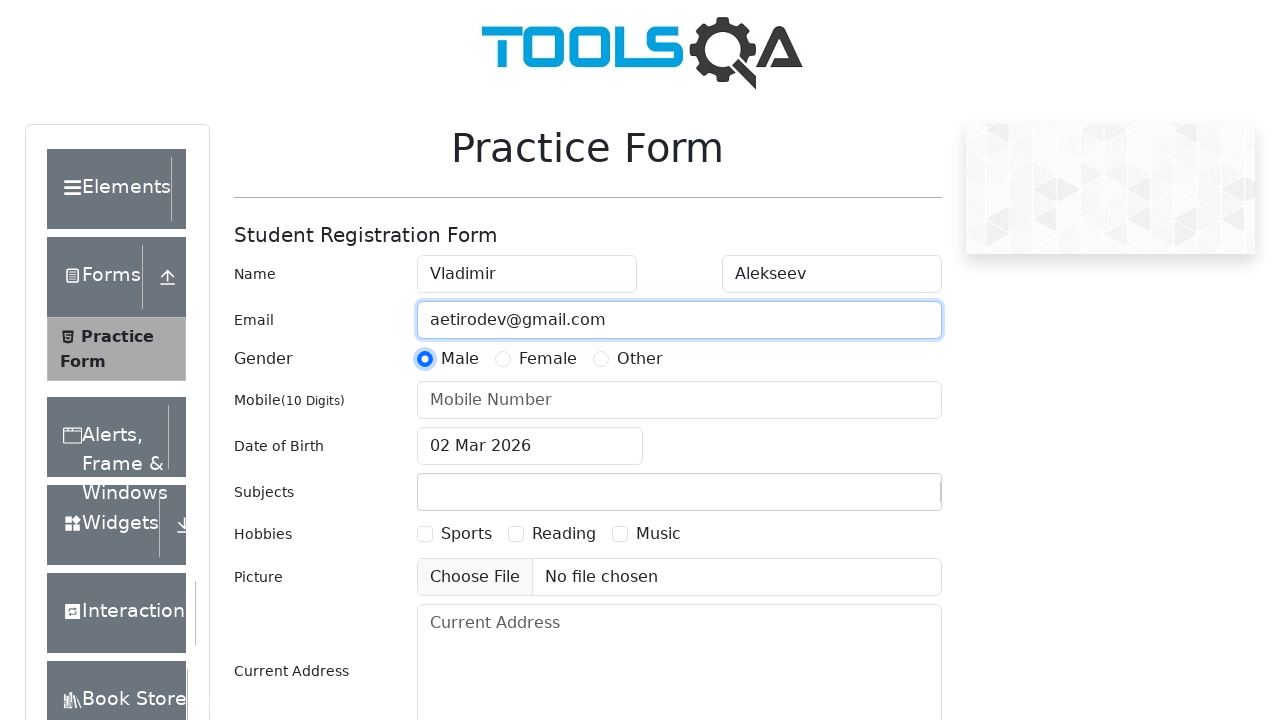

Filled phone number field with '0123456789' on #userNumber
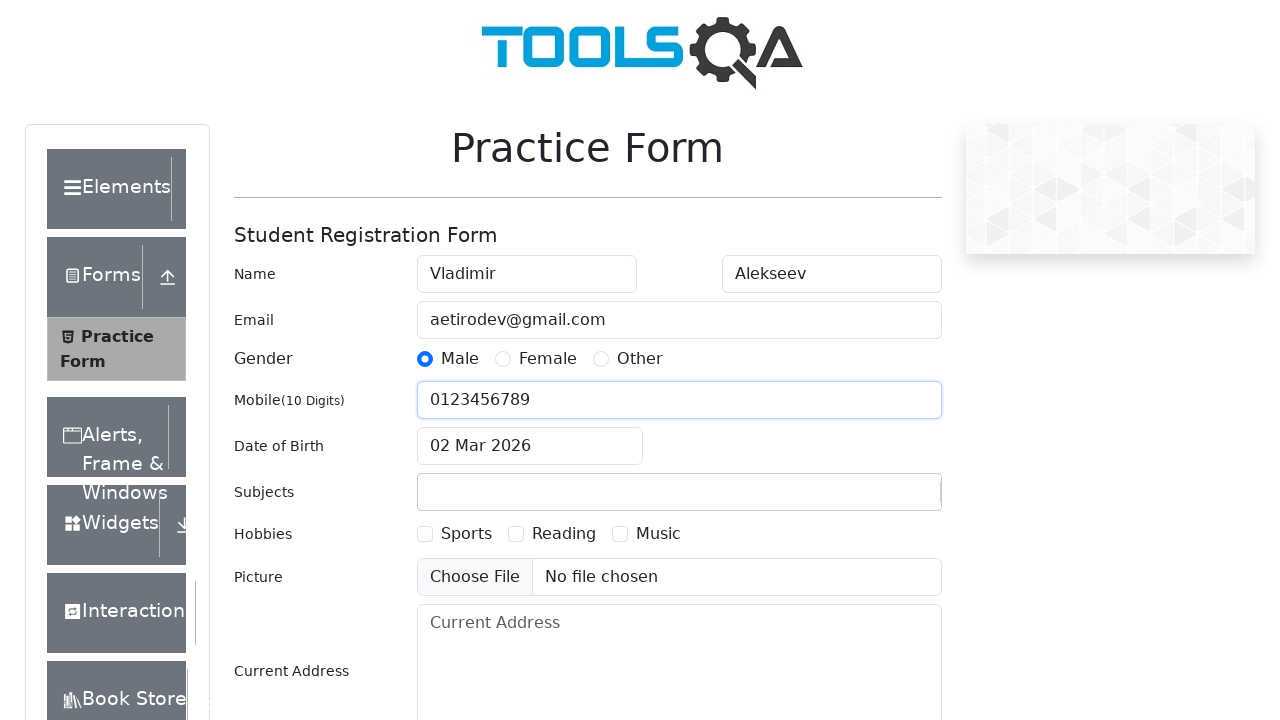

Clicked date of birth input field to open date picker at (530, 446) on #dateOfBirthInput
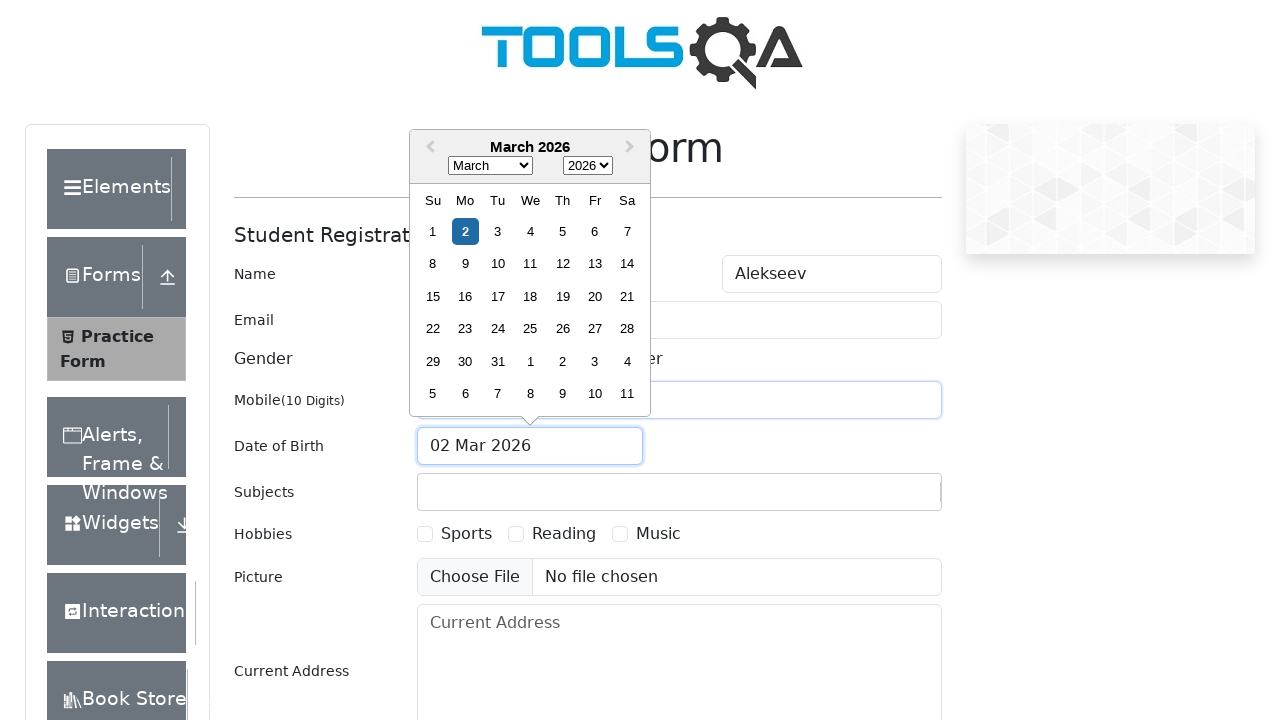

Selected year 1991 from date picker on .react-datepicker__year-select
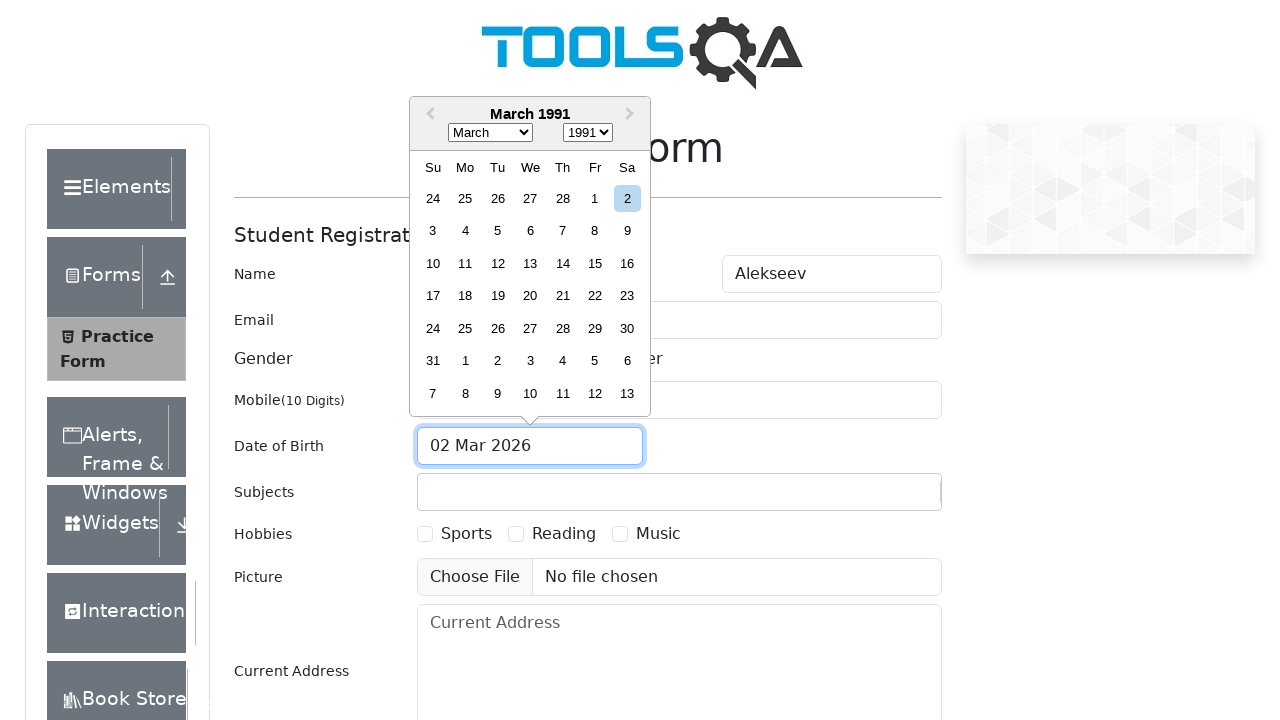

Selected month 10 (November) from date picker on .react-datepicker__month-select
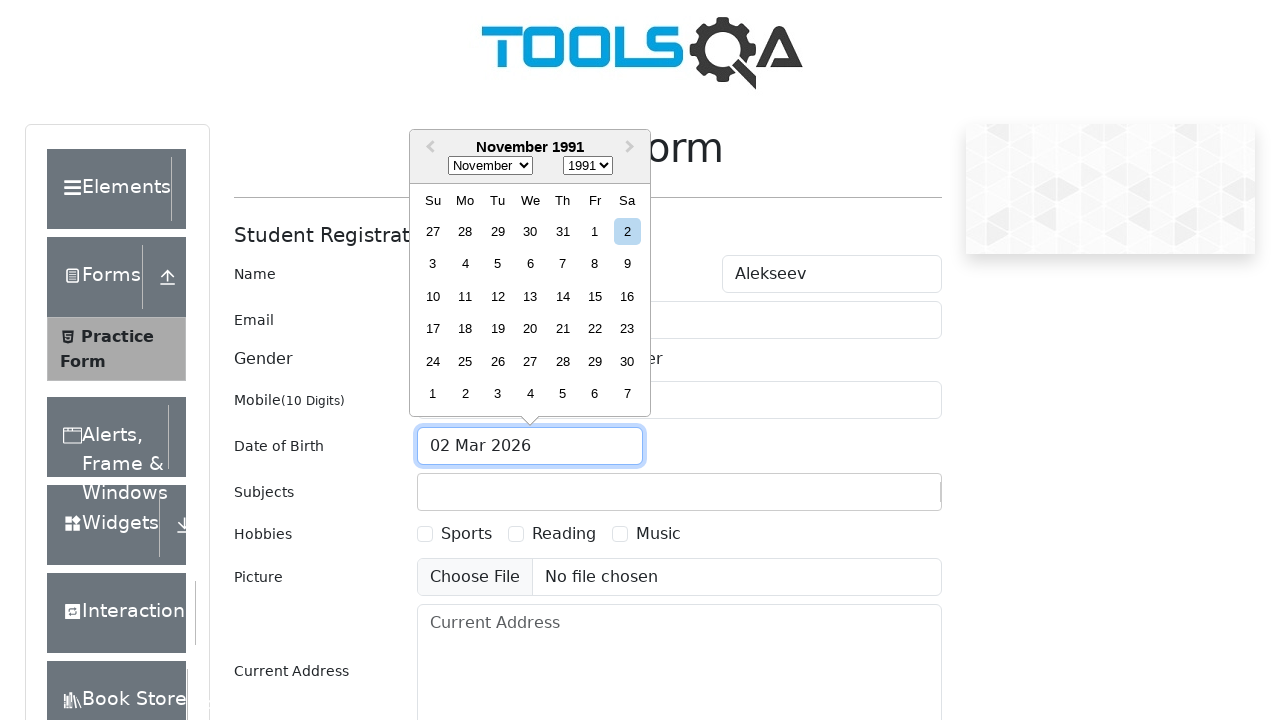

Selected day 12 from date picker at (498, 296) on .react-datepicker__month .react-datepicker__day--012
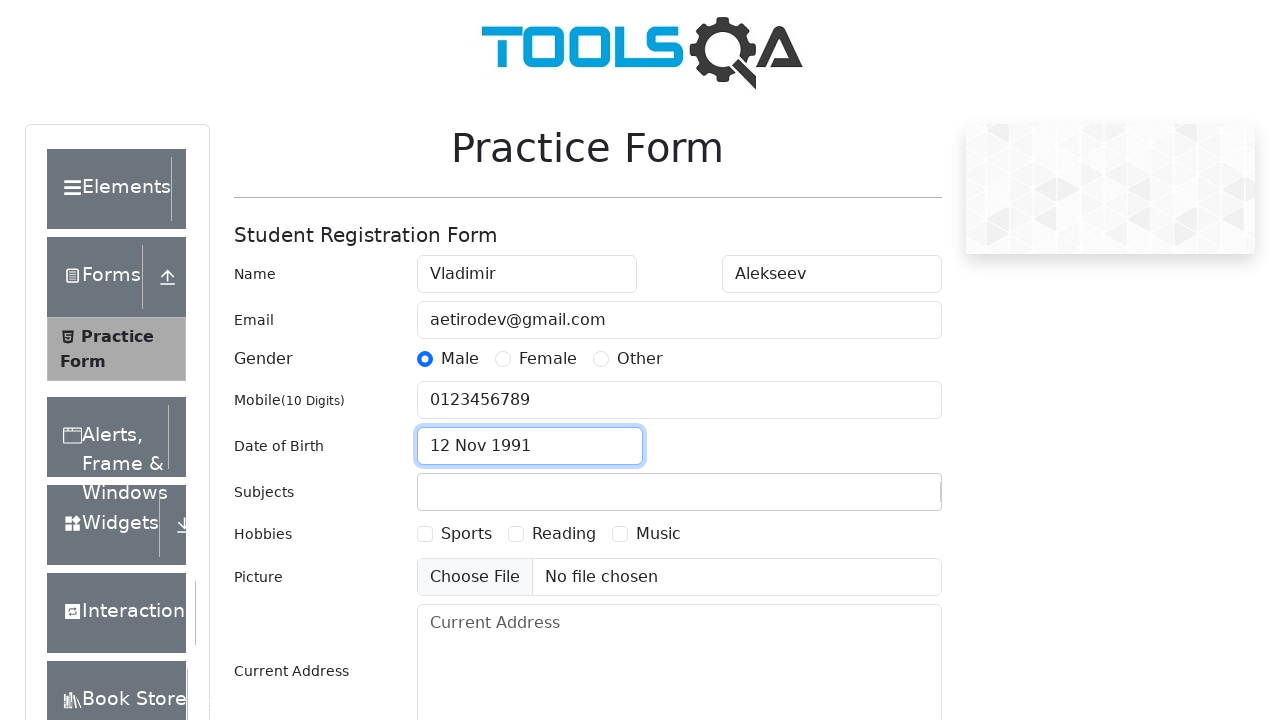

Clicked subjects input container at (679, 492) on #subjectsContainer
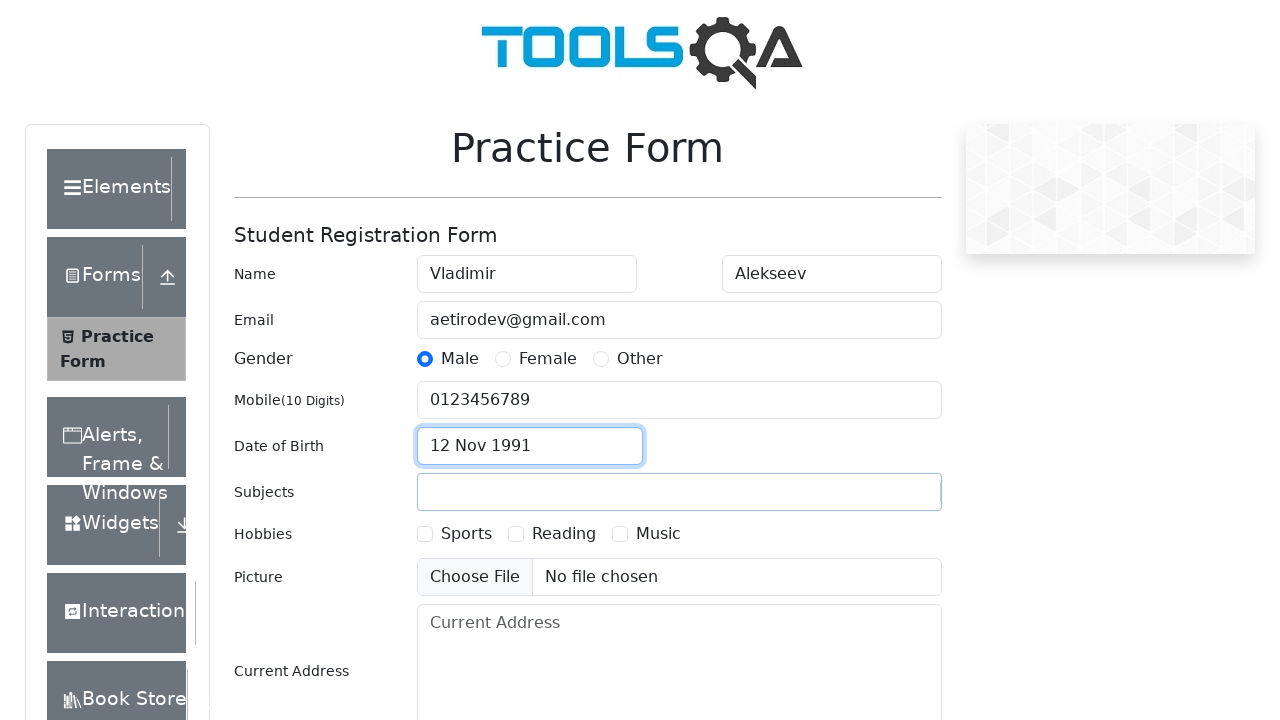

Filled subjects input with 'Arts' on #subjectsInput
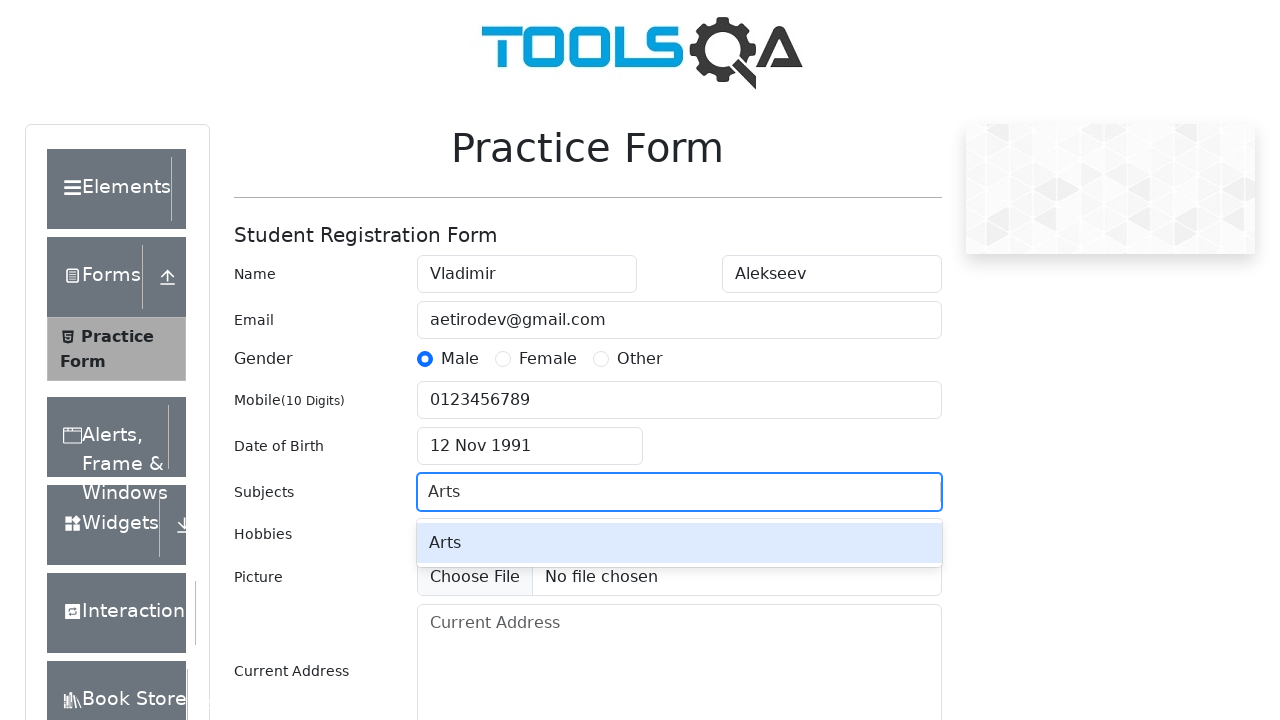

Pressed Enter to confirm 'Arts' subject selection on #subjectsInput
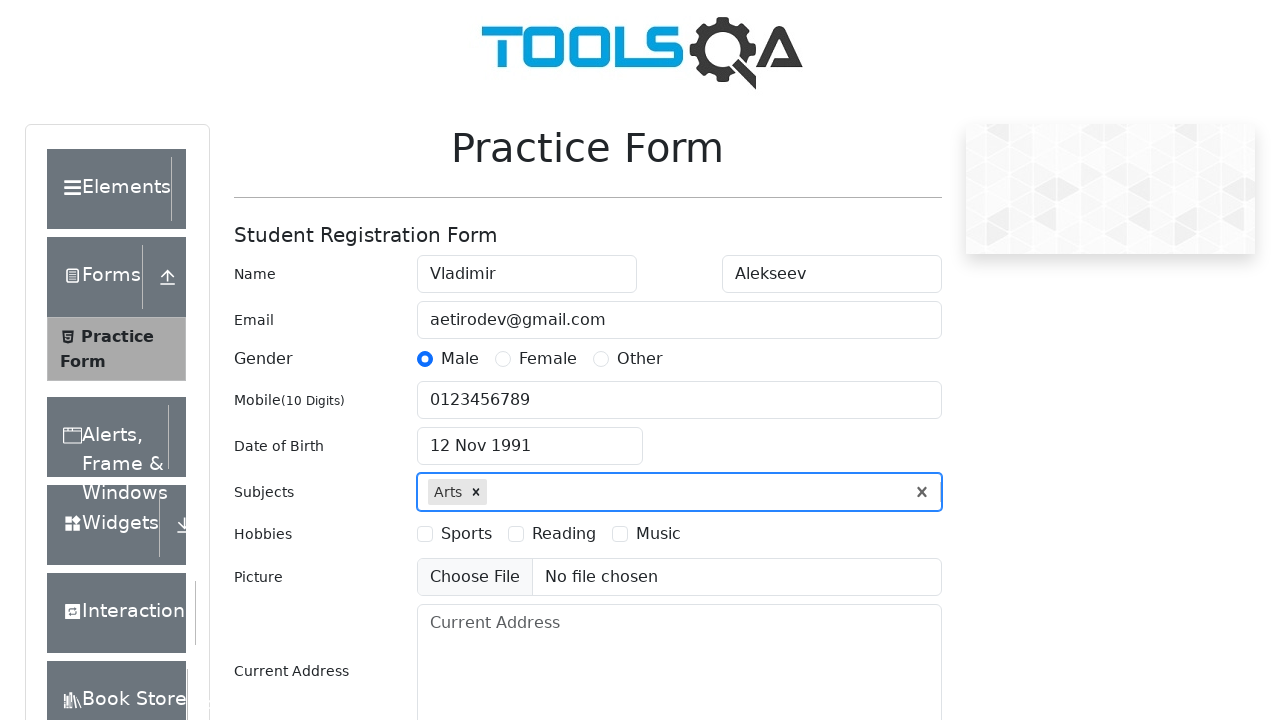

Filled subjects input with 'Computer Science' on #subjectsInput
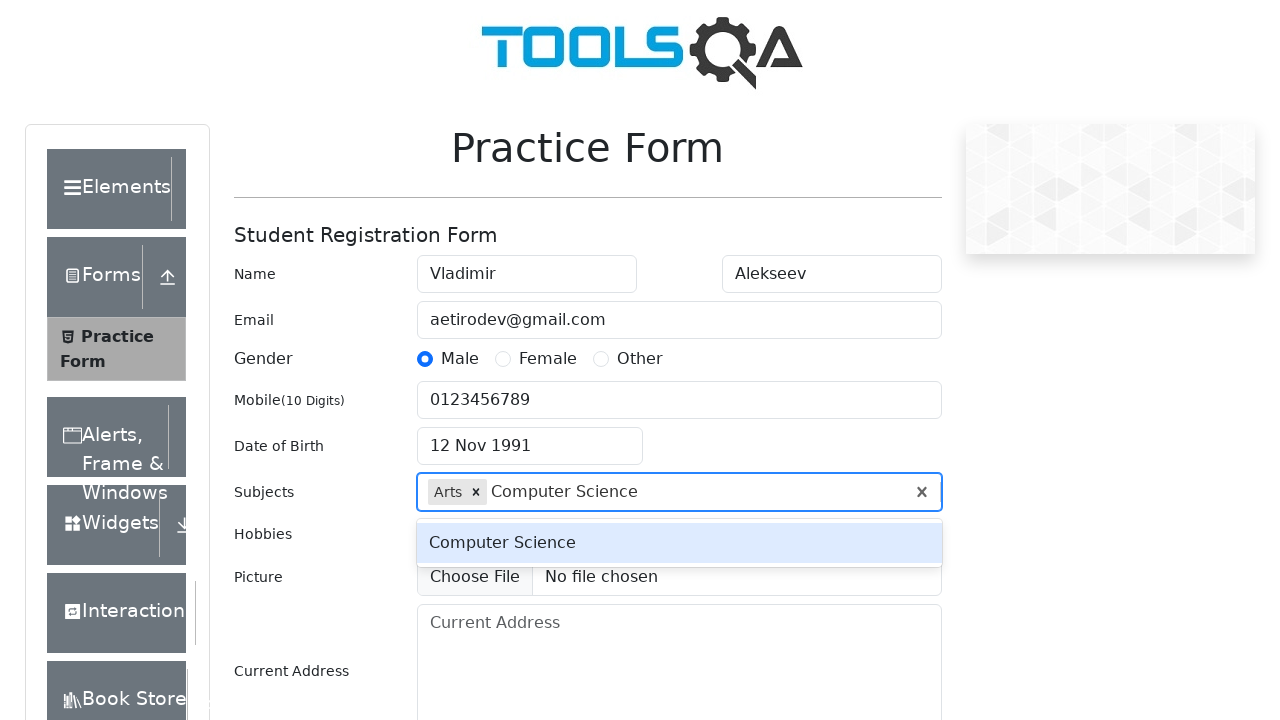

Pressed Enter to confirm 'Computer Science' subject selection on #subjectsInput
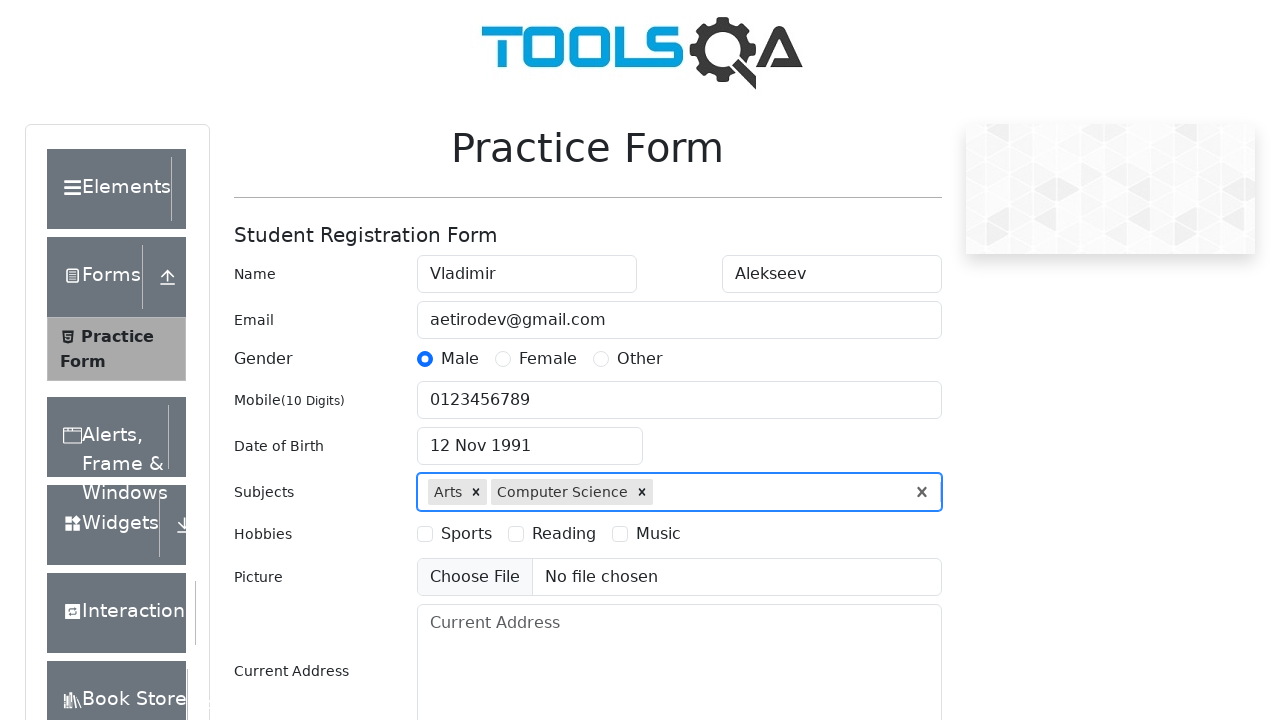

Selected Reading hobby checkbox at (564, 534) on label[for='hobbies-checkbox-2']
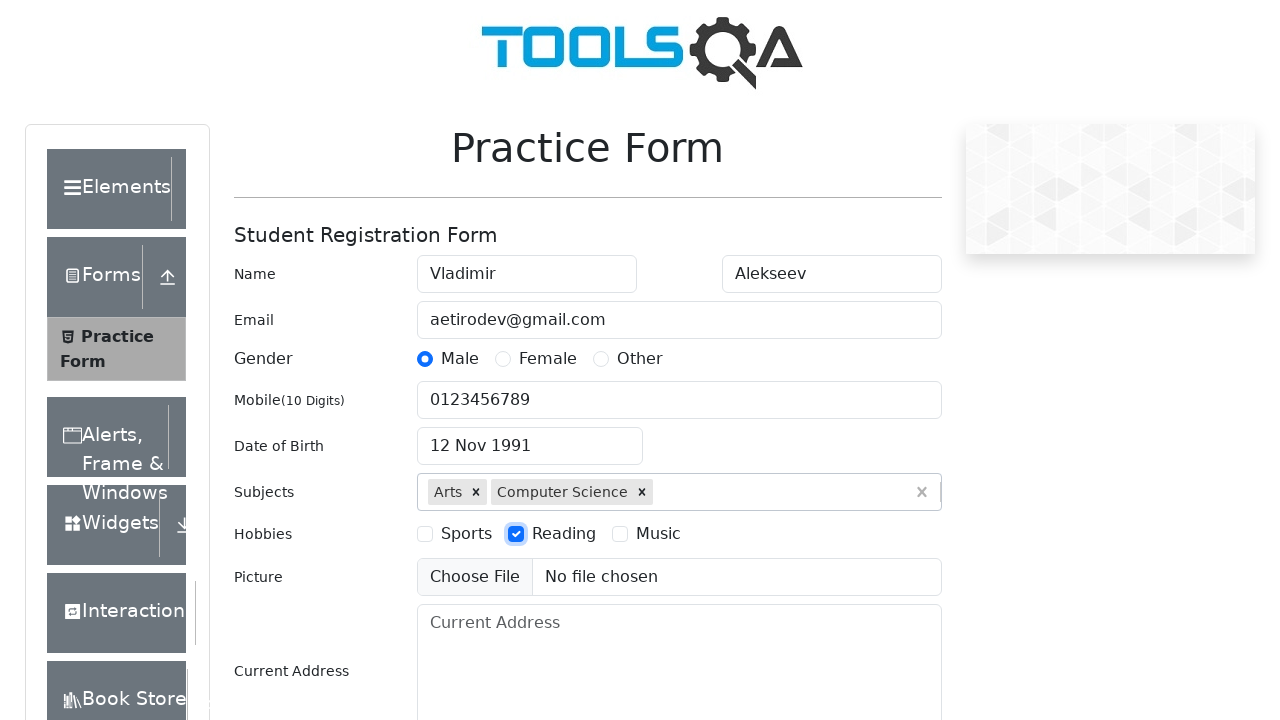

Selected Music hobby checkbox at (658, 534) on label[for='hobbies-checkbox-3']
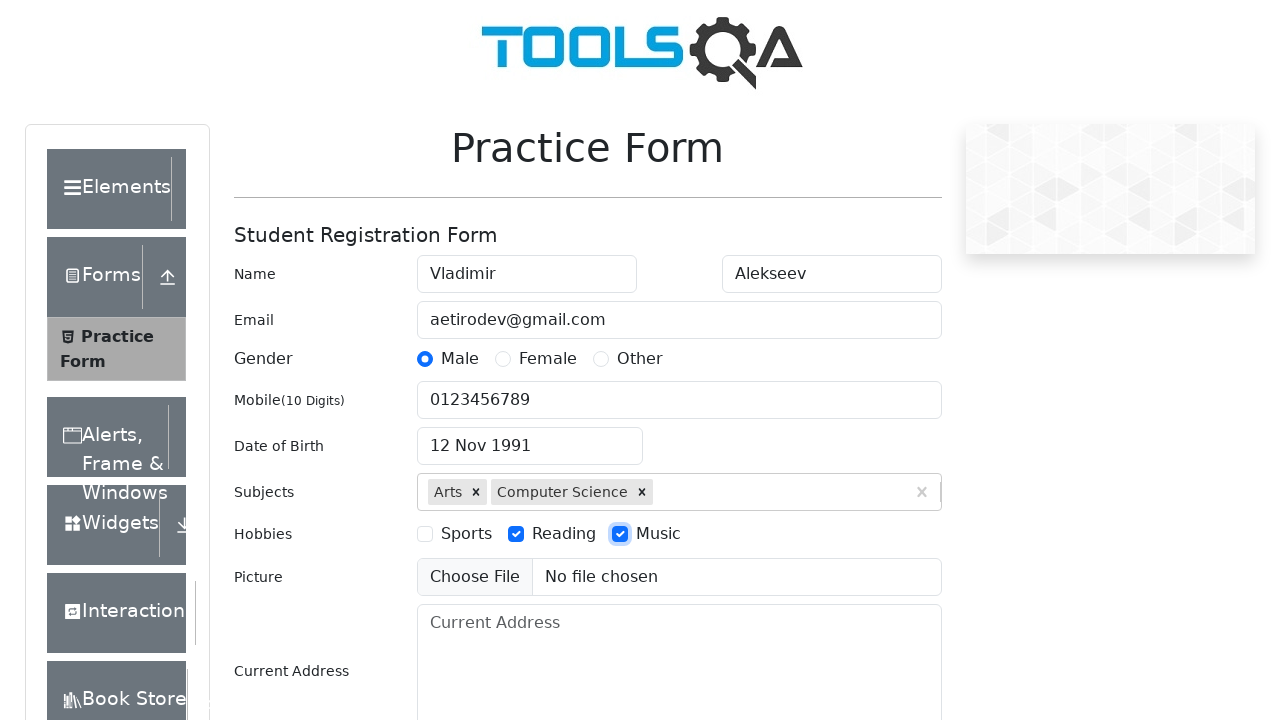

Filled current address field with 'district 9' on #currentAddress
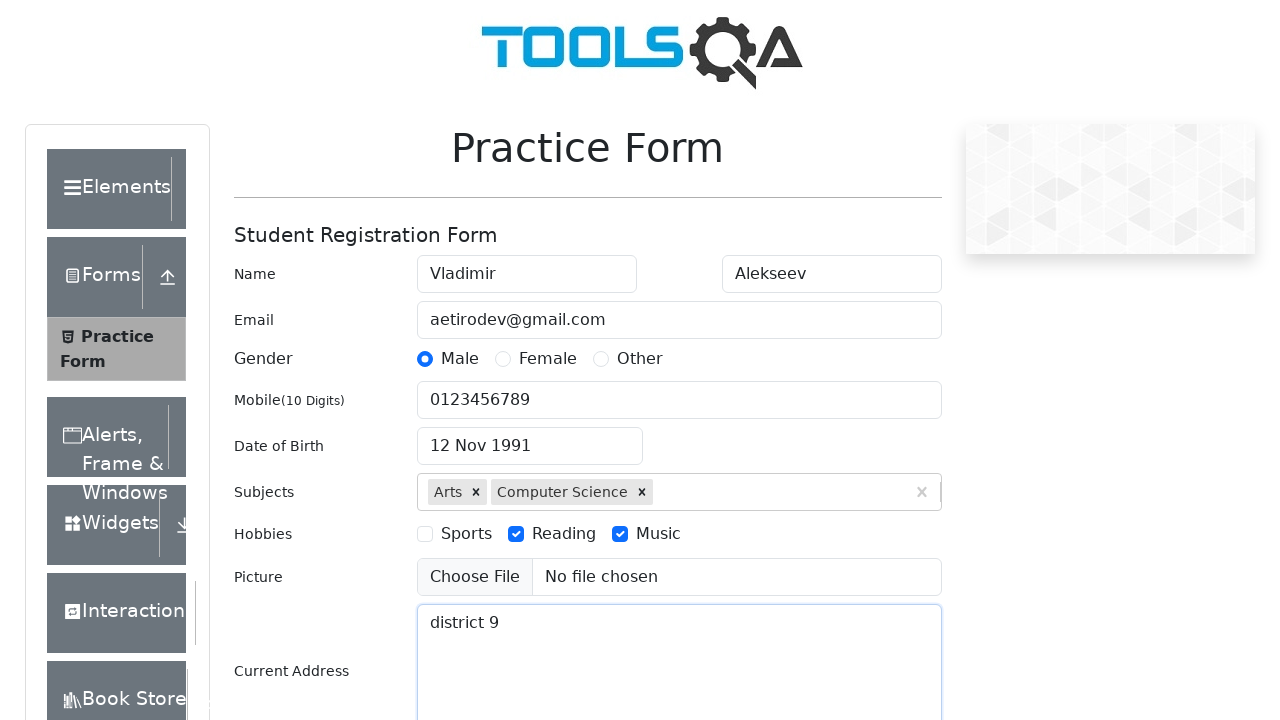

Clicked state dropdown to open state selection at (527, 437) on #state
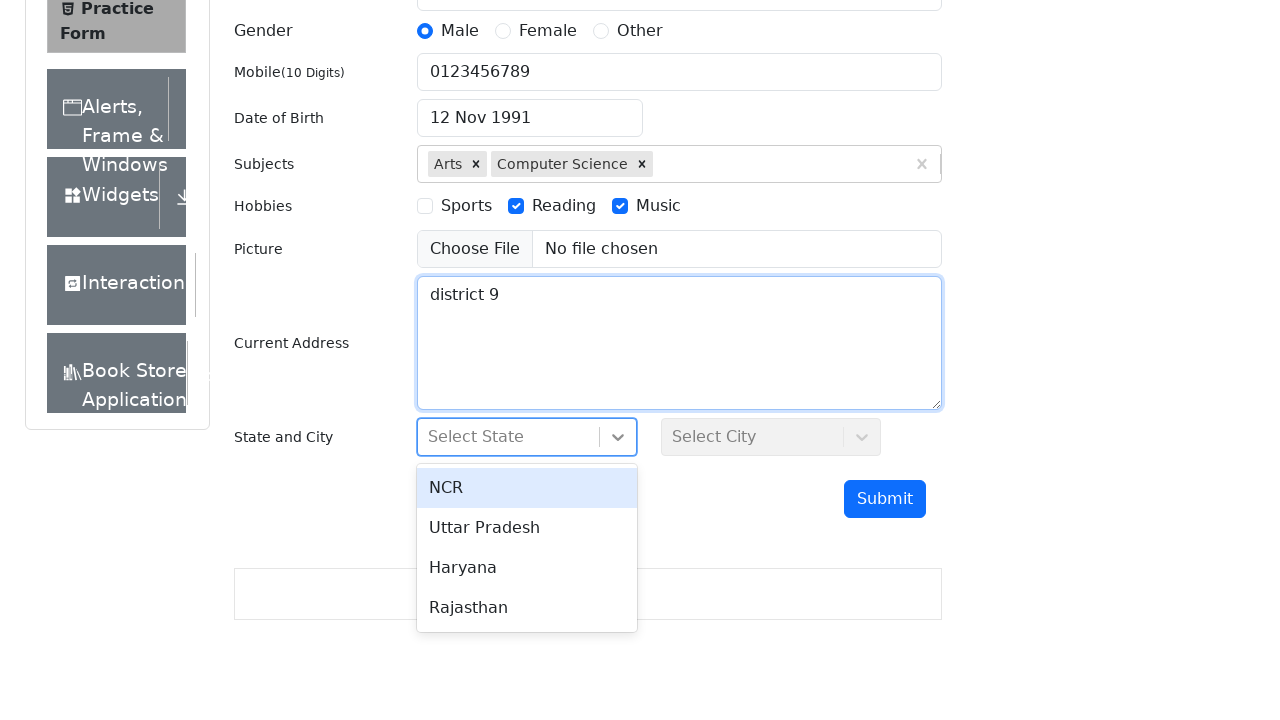

Filled state search input with 'Haryana' on #react-select-3-input
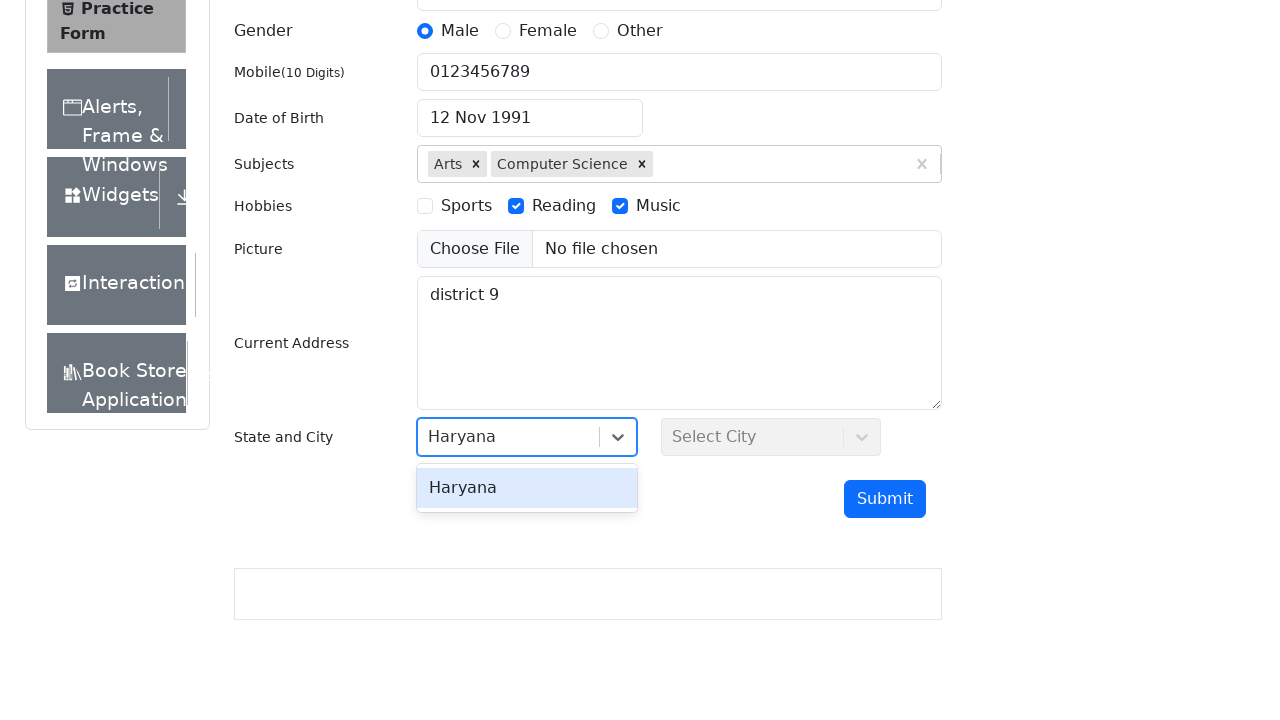

Pressed Enter to confirm 'Haryana' state selection on #react-select-3-input
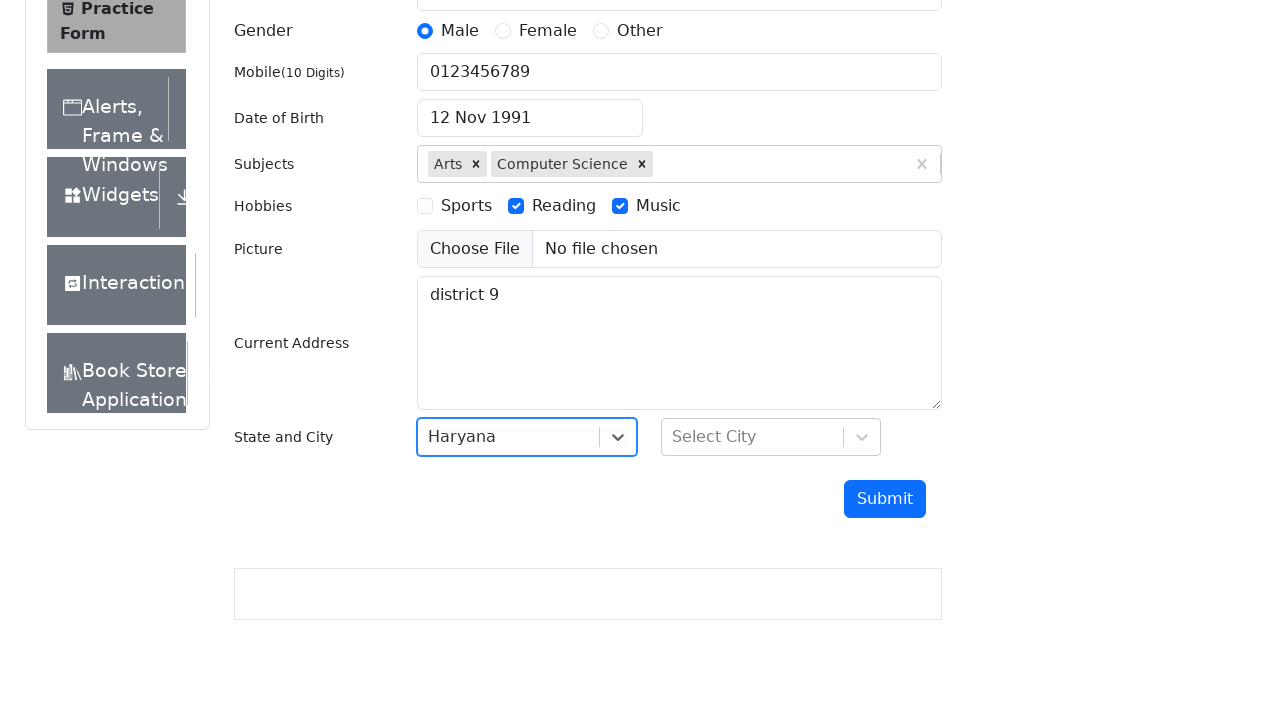

Clicked city dropdown to open city selection at (771, 437) on #city
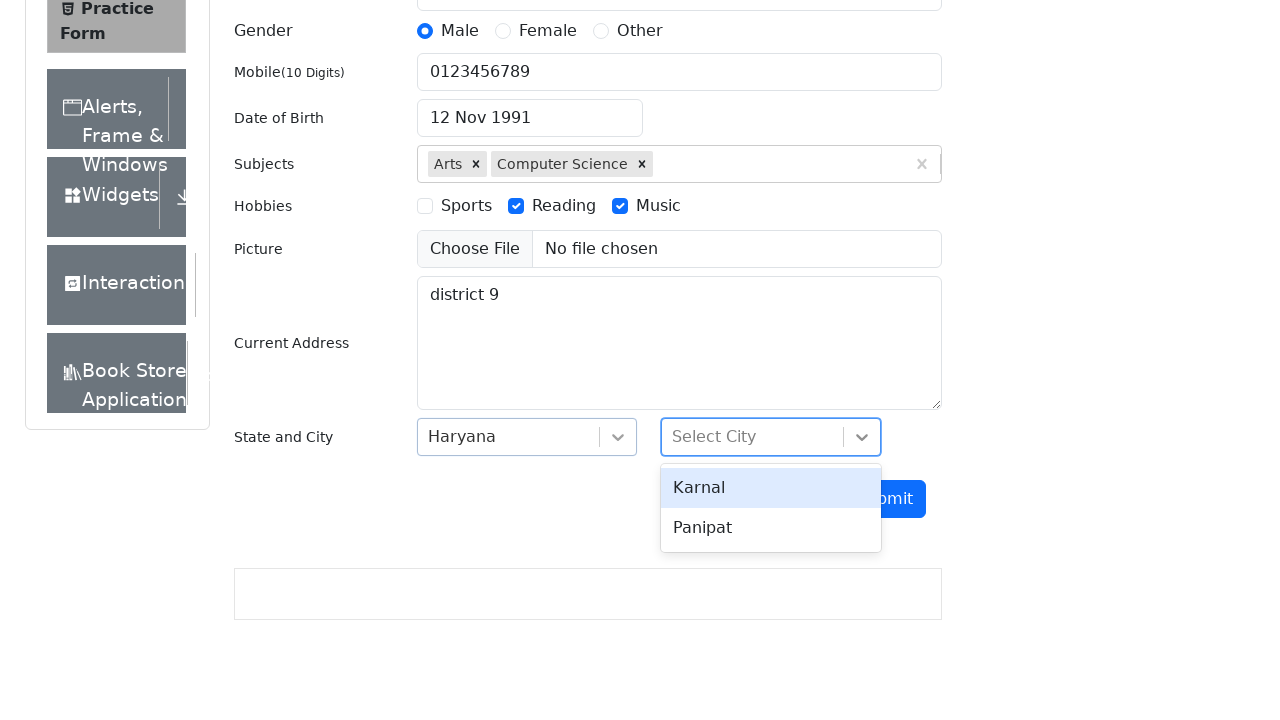

Filled city search input with 'Panipat' on #react-select-4-input
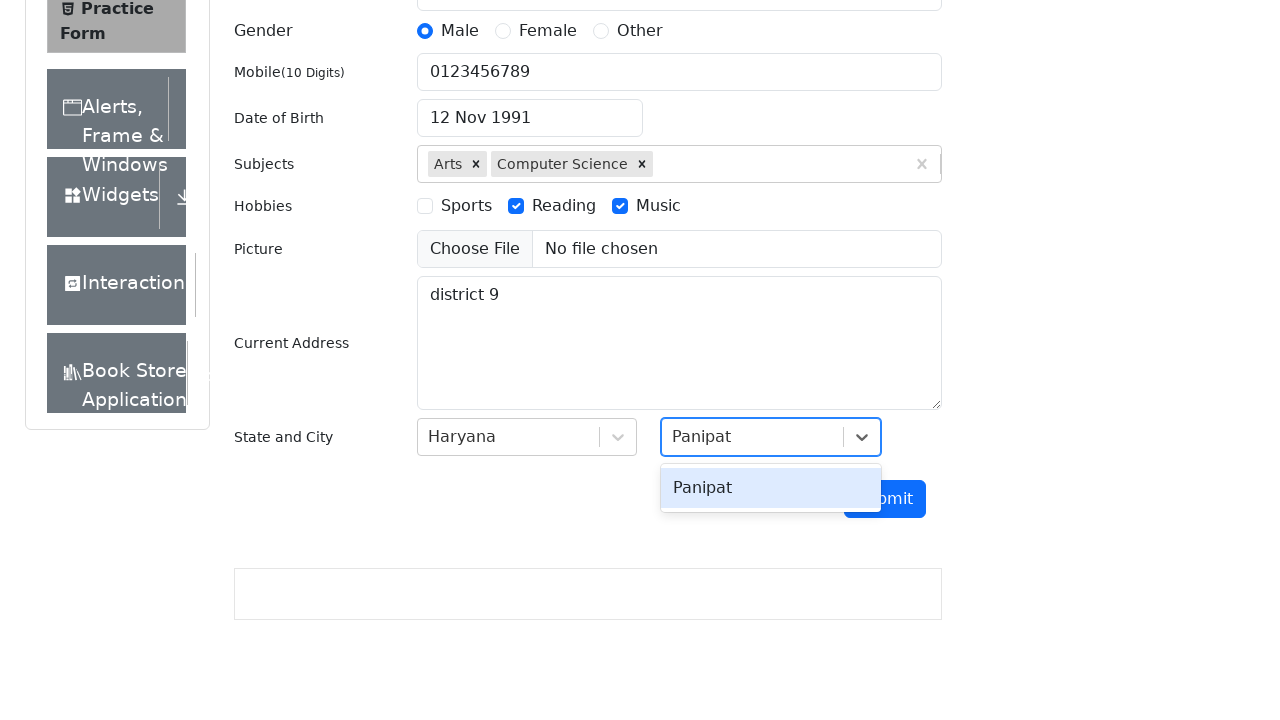

Pressed Enter to confirm 'Panipat' city selection on #react-select-4-input
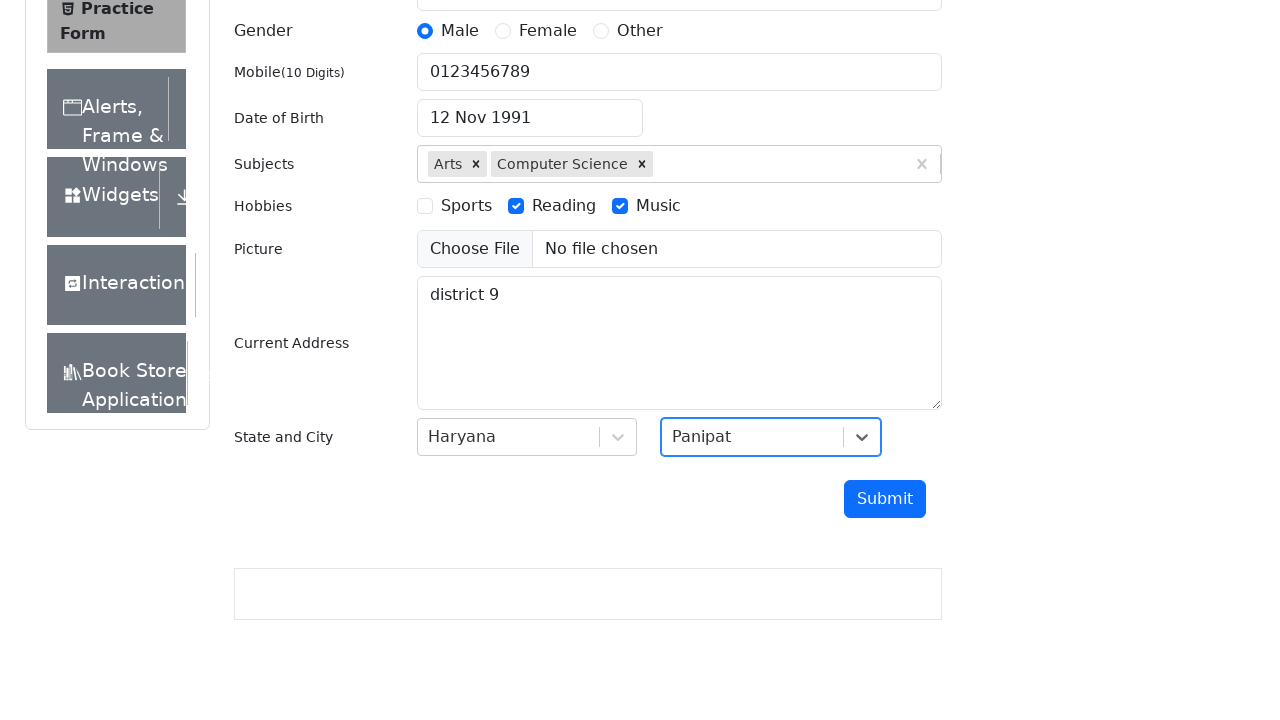

Clicked submit button to submit the practice form at (885, 499) on #submit
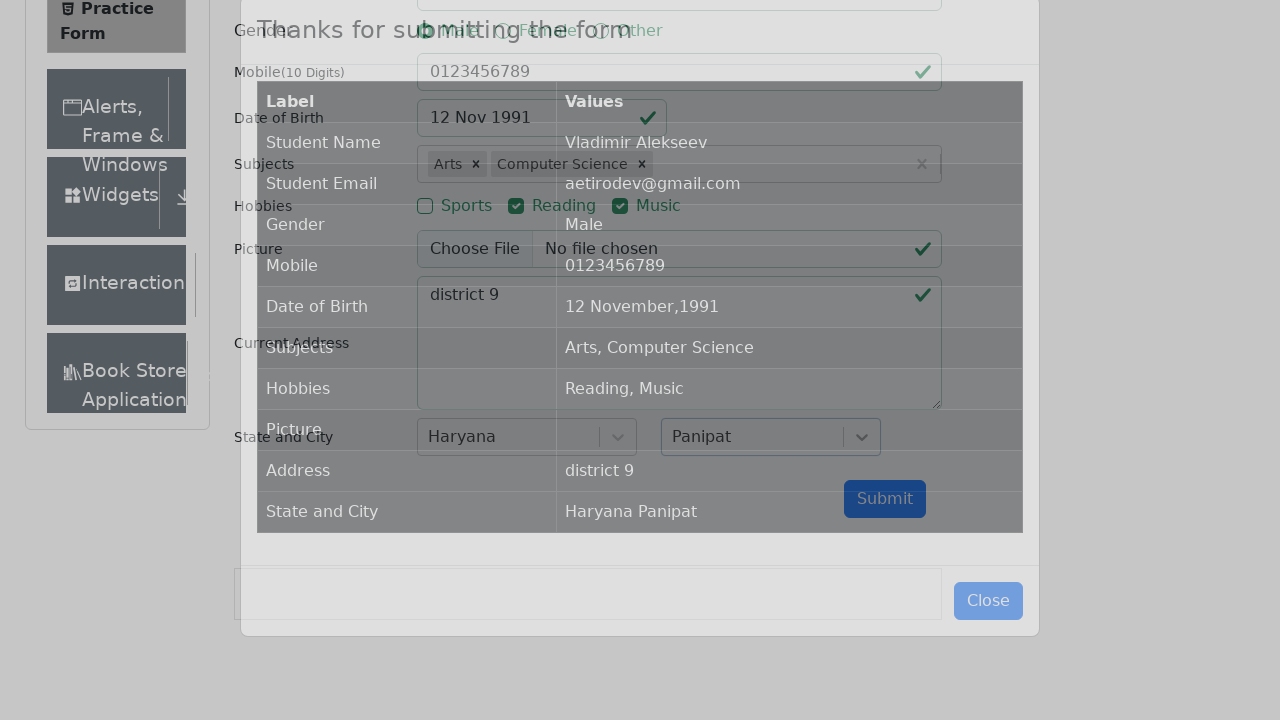

Waited for confirmation table to appear
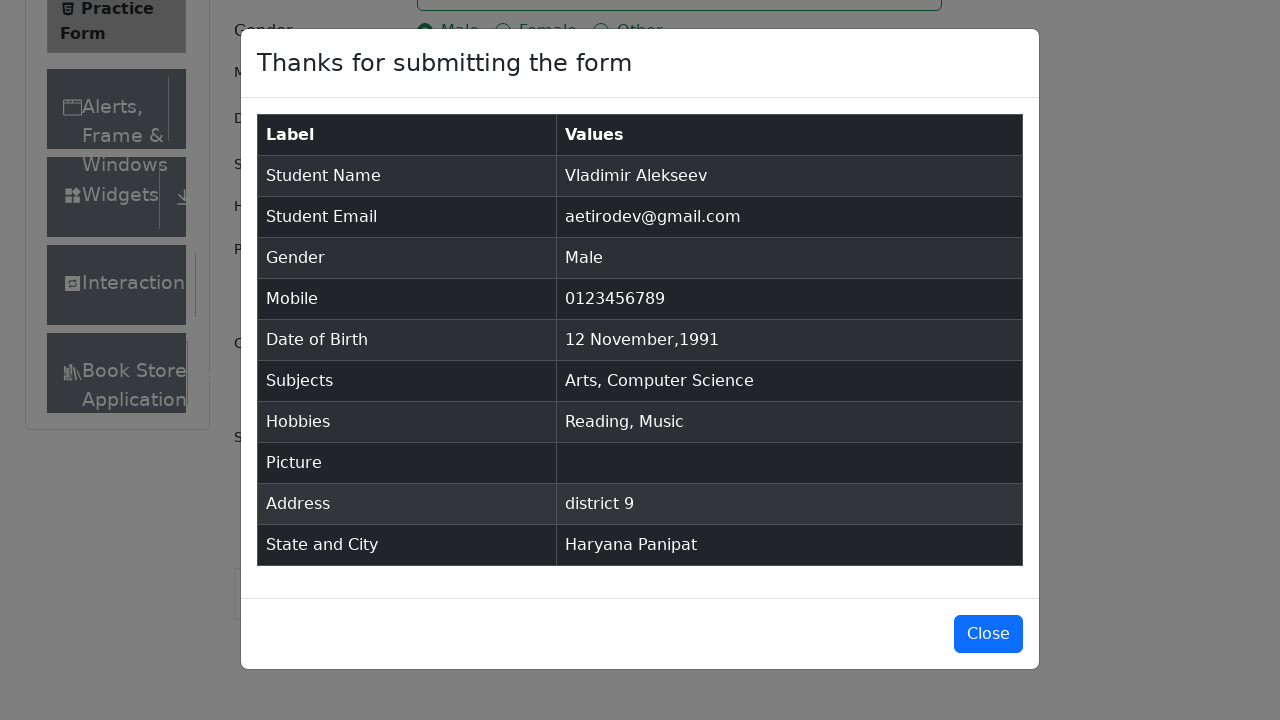

Located the confirmation table
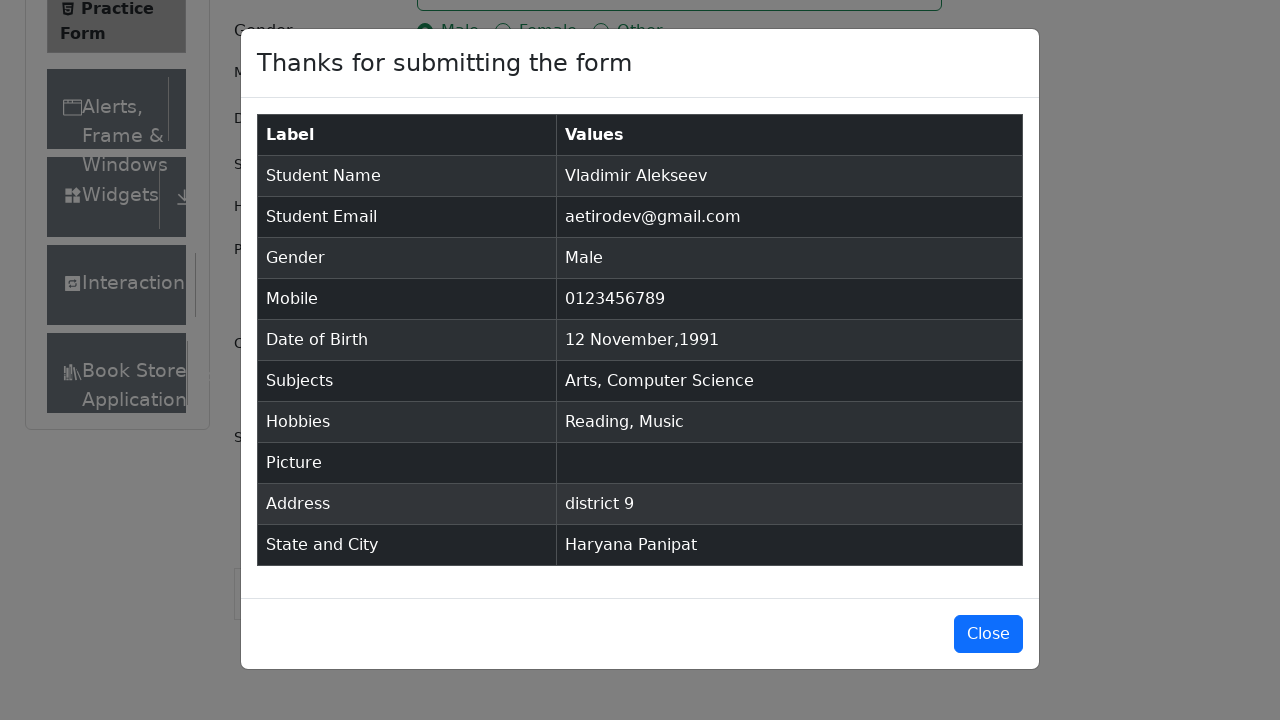

Verified full name 'Vladimir Alekseev' appears in confirmation table
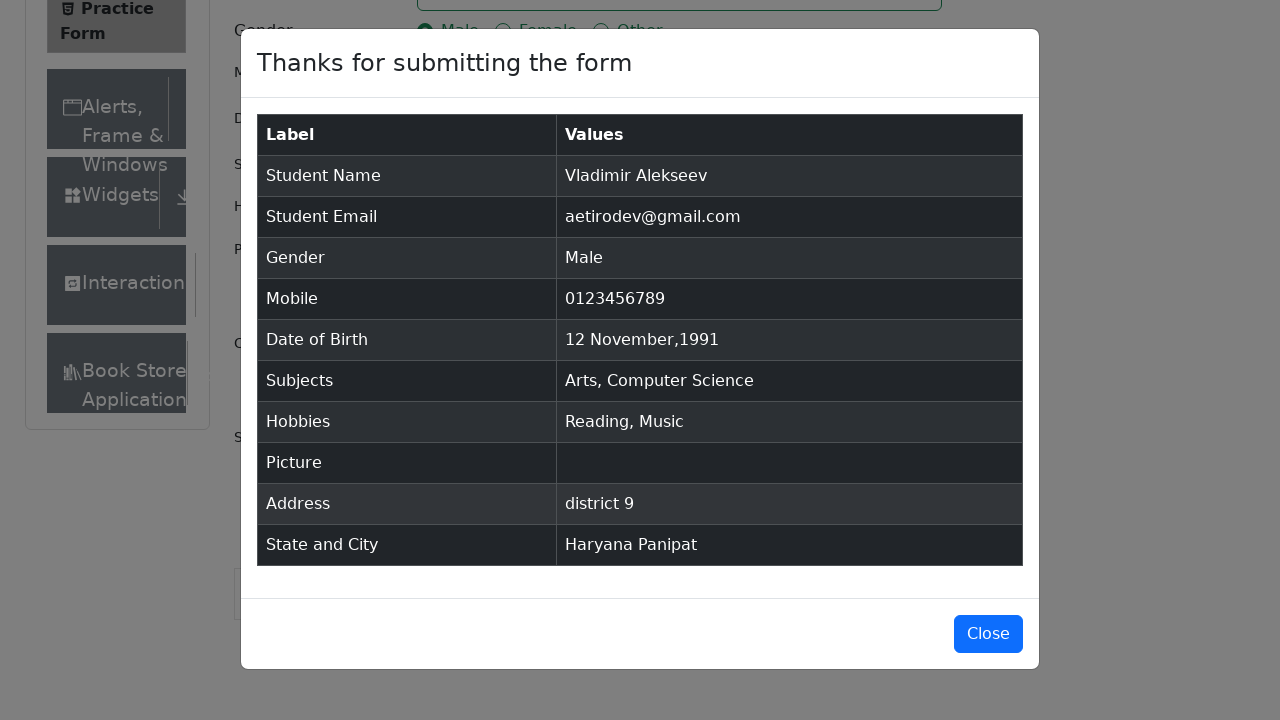

Verified email 'aetirodev@gmail.com' appears in confirmation table
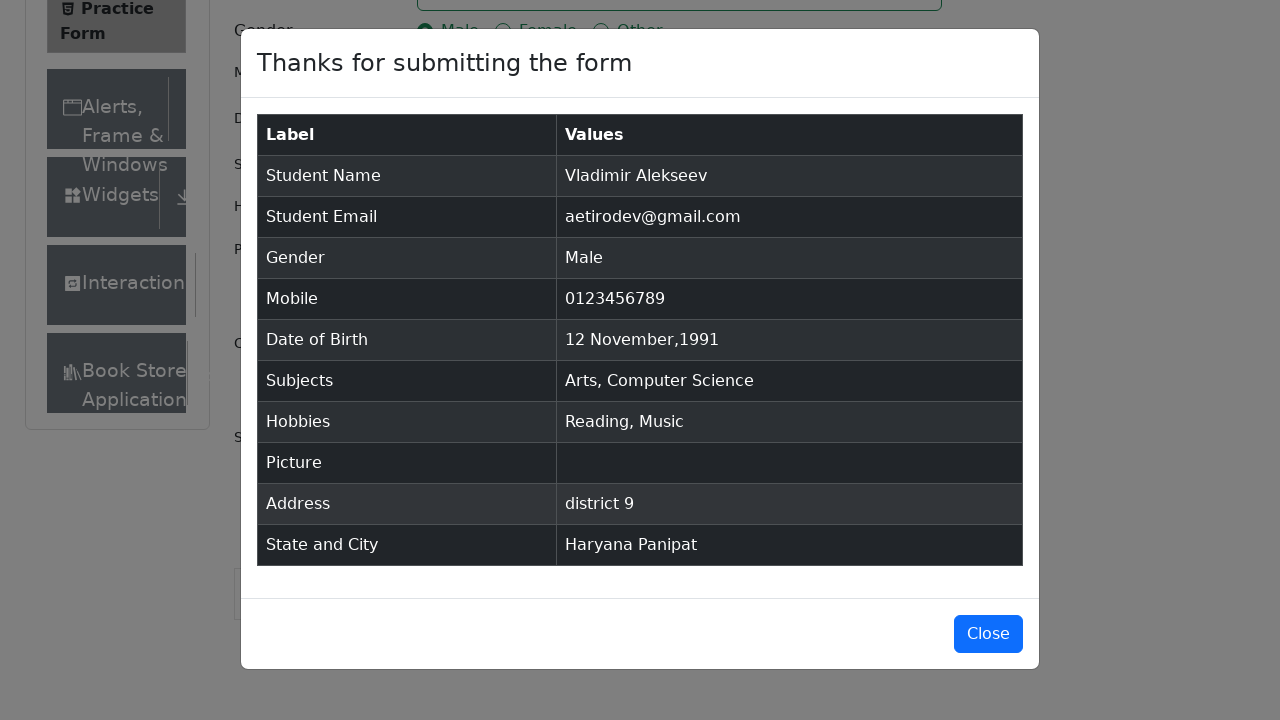

Verified gender 'Male' appears in confirmation table
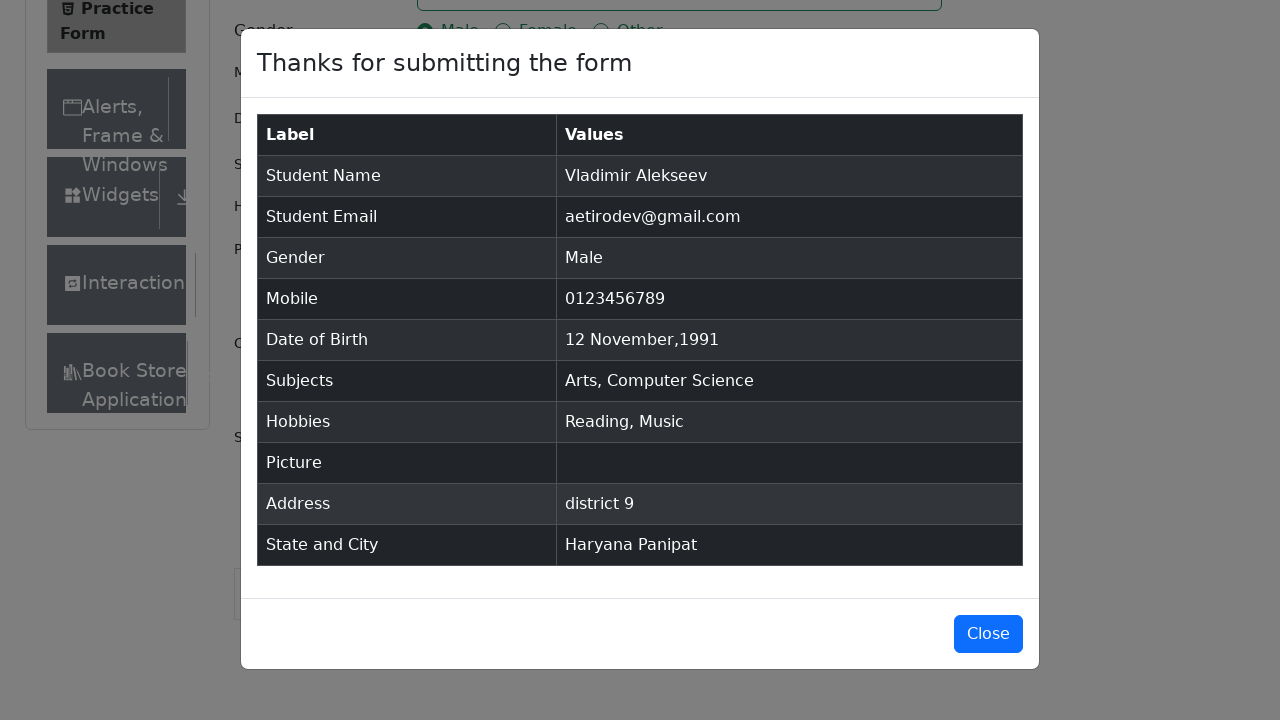

Verified phone number '0123456789' appears in confirmation table
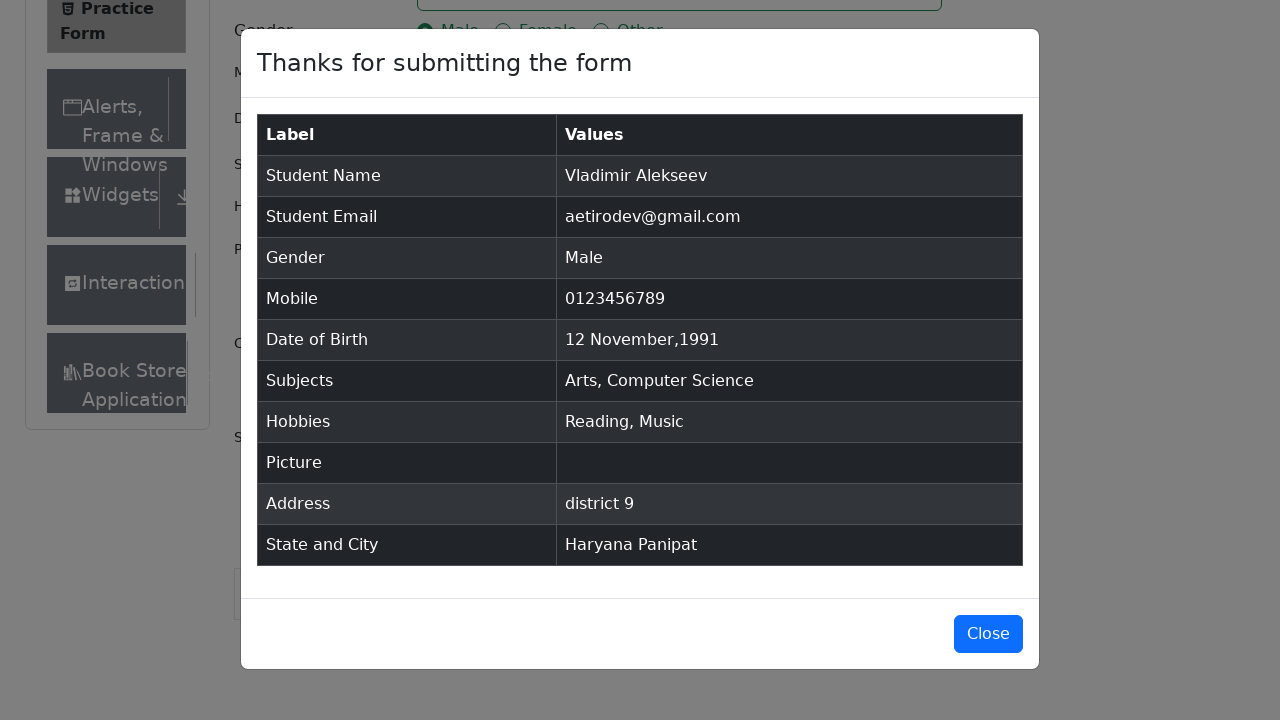

Verified date of birth '12 November,1991' appears in confirmation table
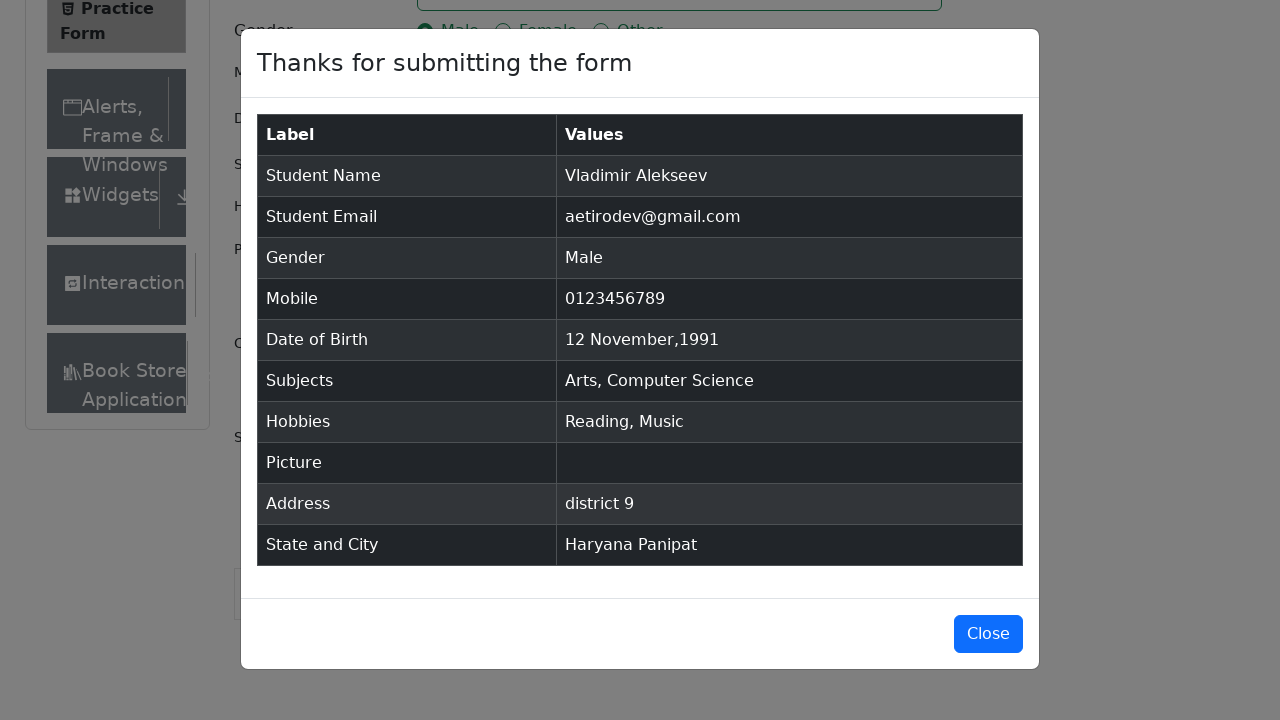

Verified subjects 'Arts, Computer Science' appear in confirmation table
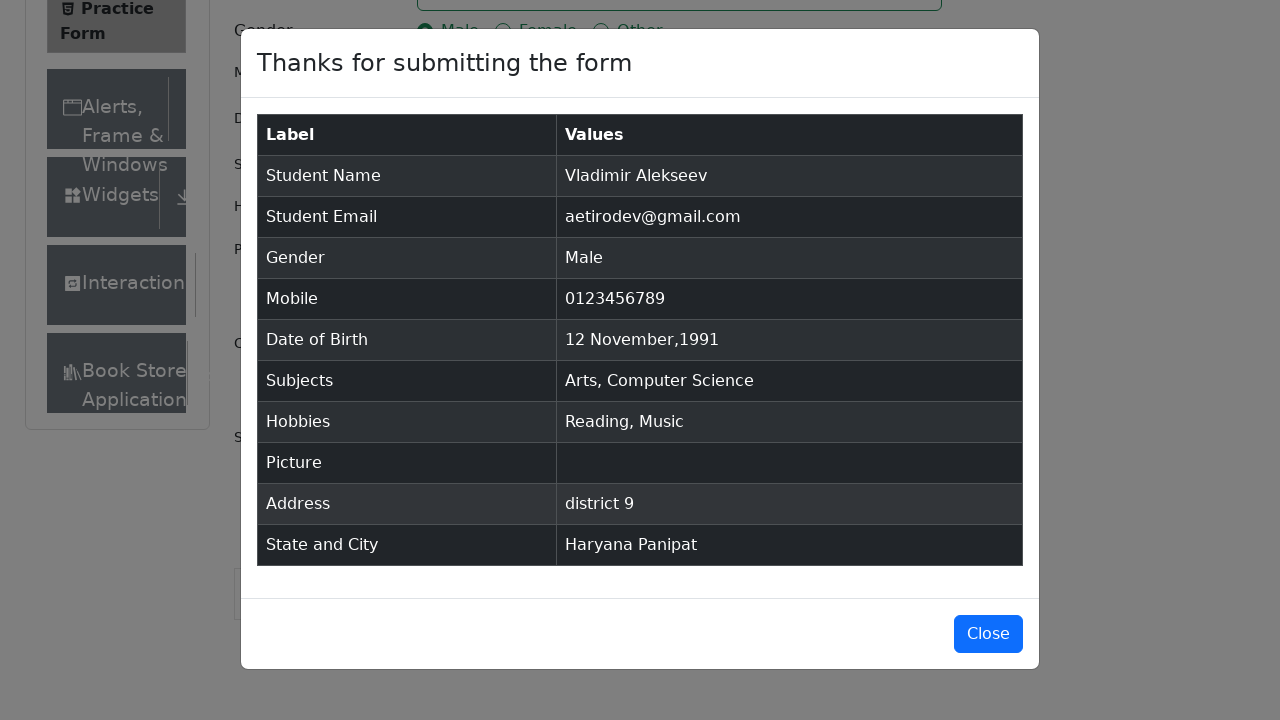

Verified hobbies 'Reading, Music' appear in confirmation table
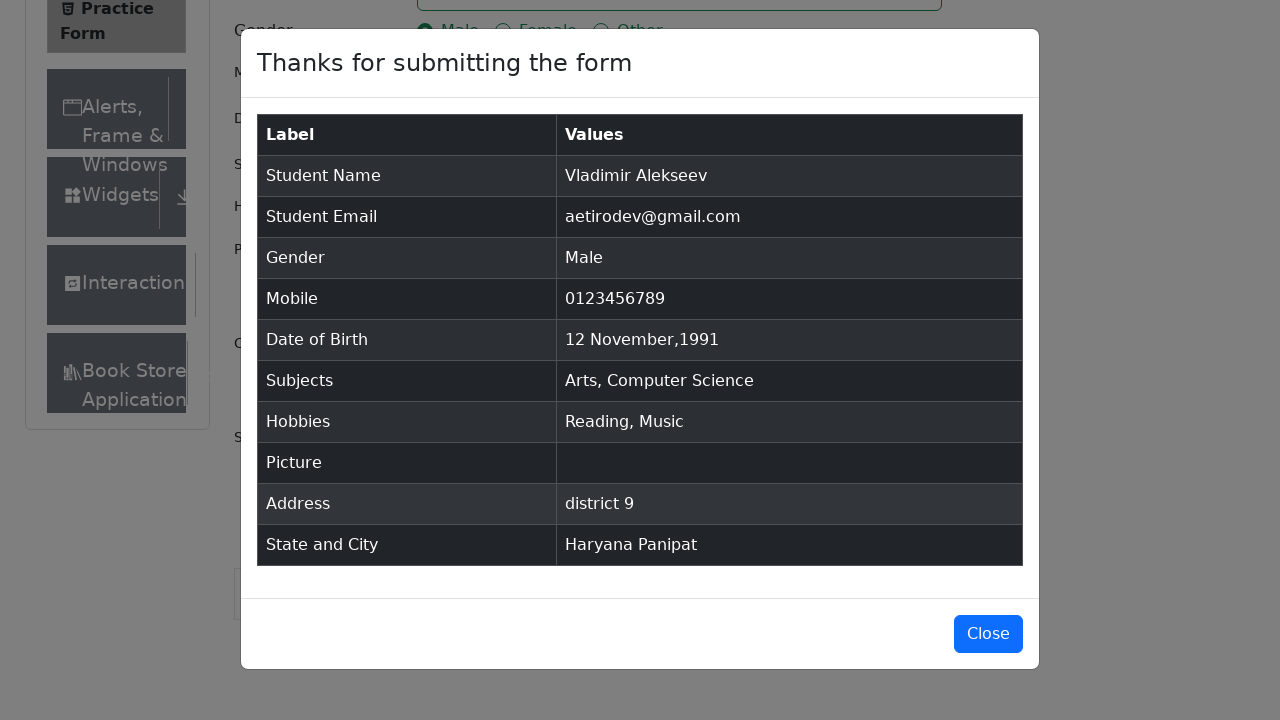

Verified address 'district 9' appears in confirmation table
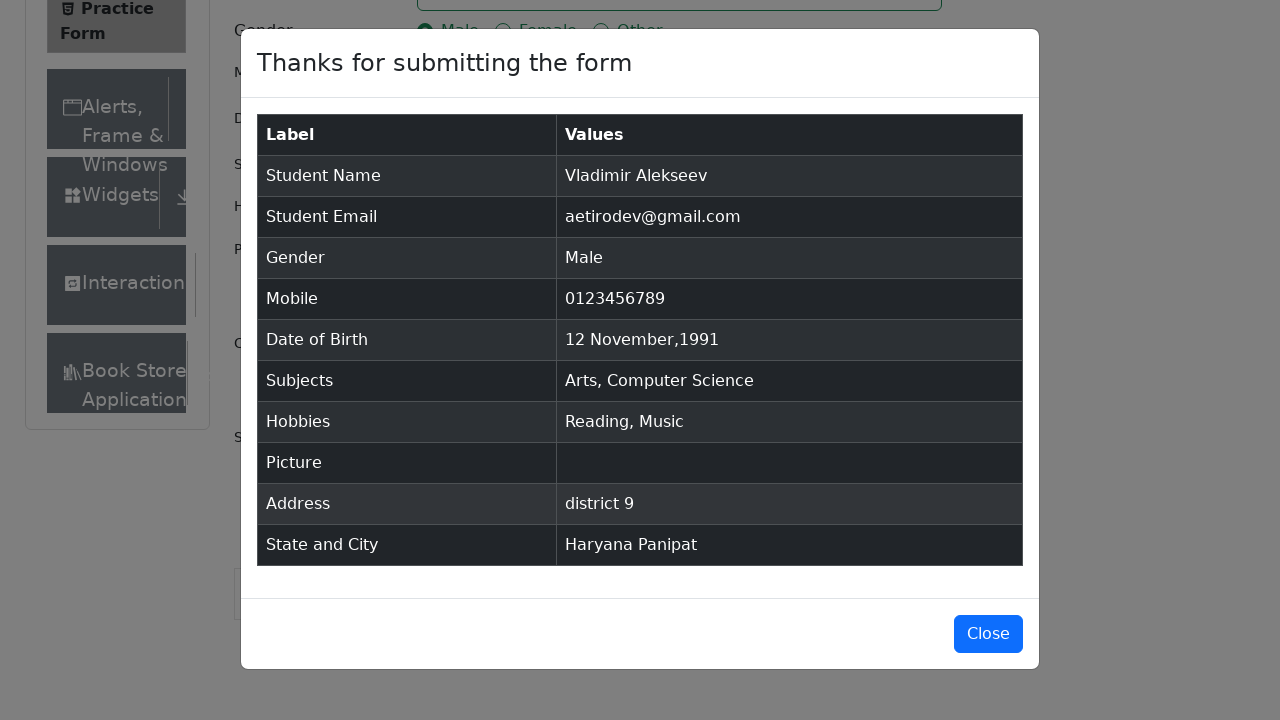

Verified state and city 'Haryana Panipat' appear in confirmation table
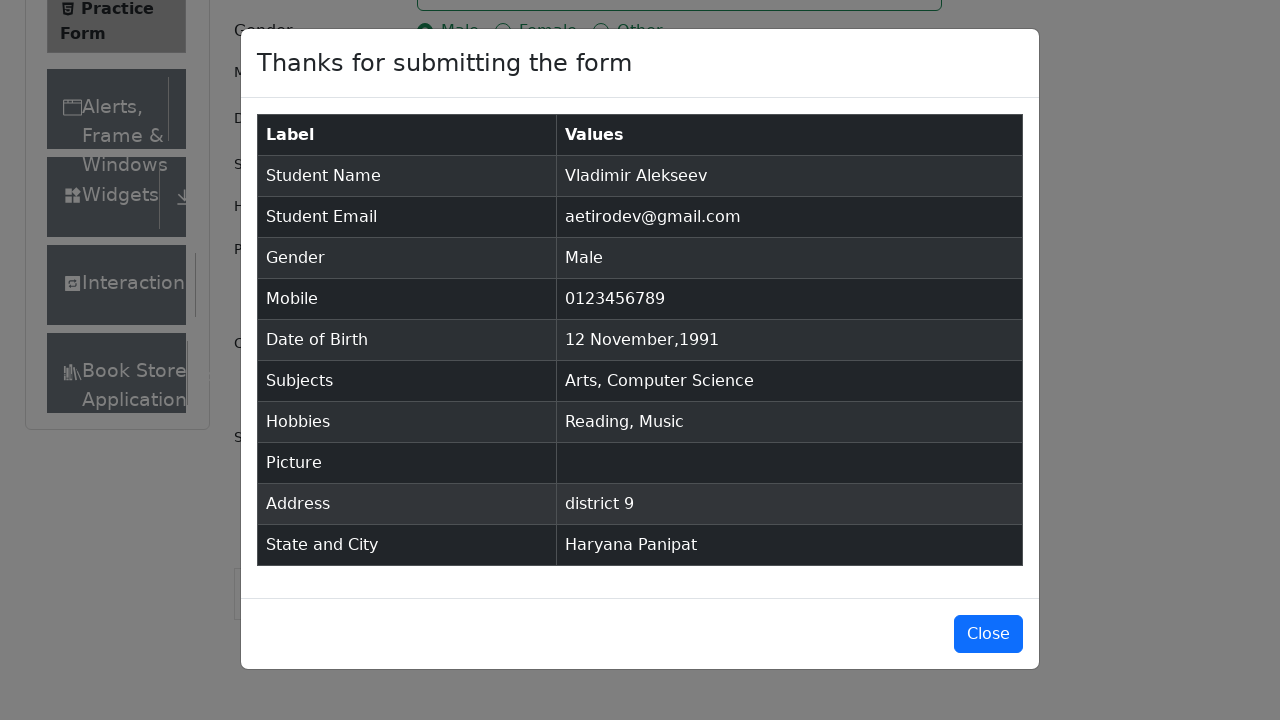

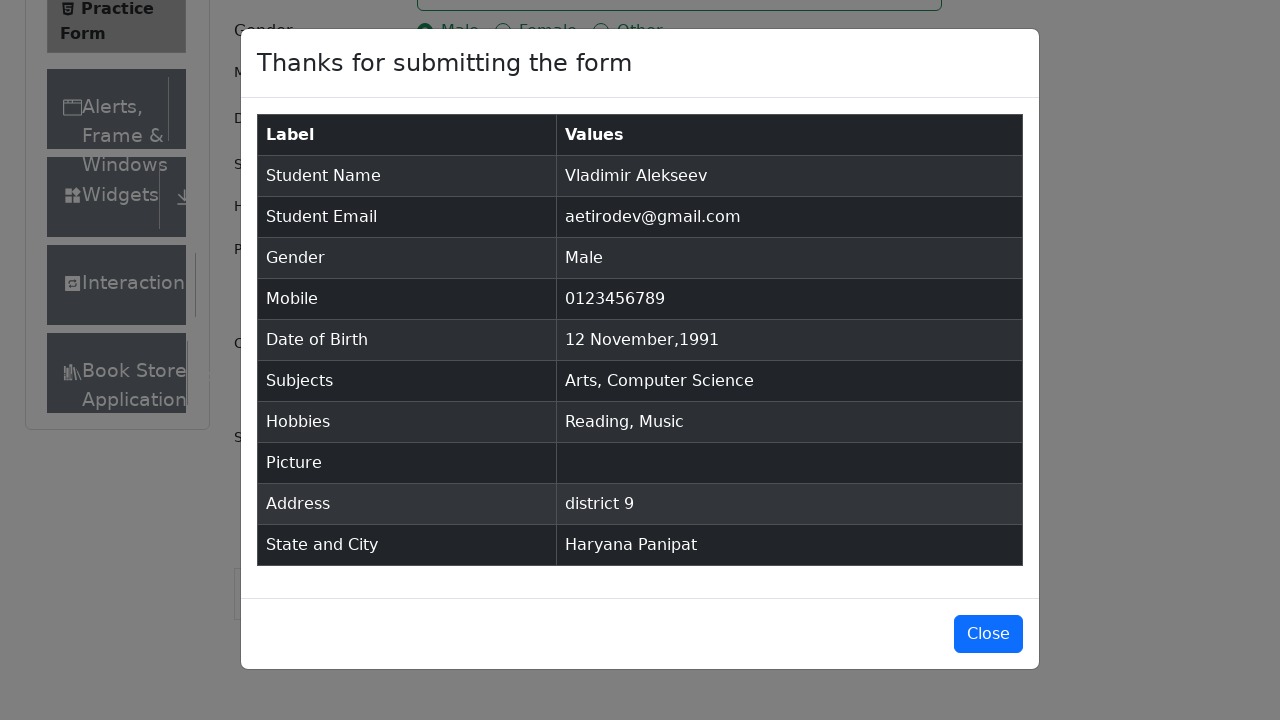